Tests jQuery UI datepicker functionality by opening the calendar, navigating to a future date (August 14, 2026), and selecting that date.

Starting URL: https://jqueryui.com/datepicker/

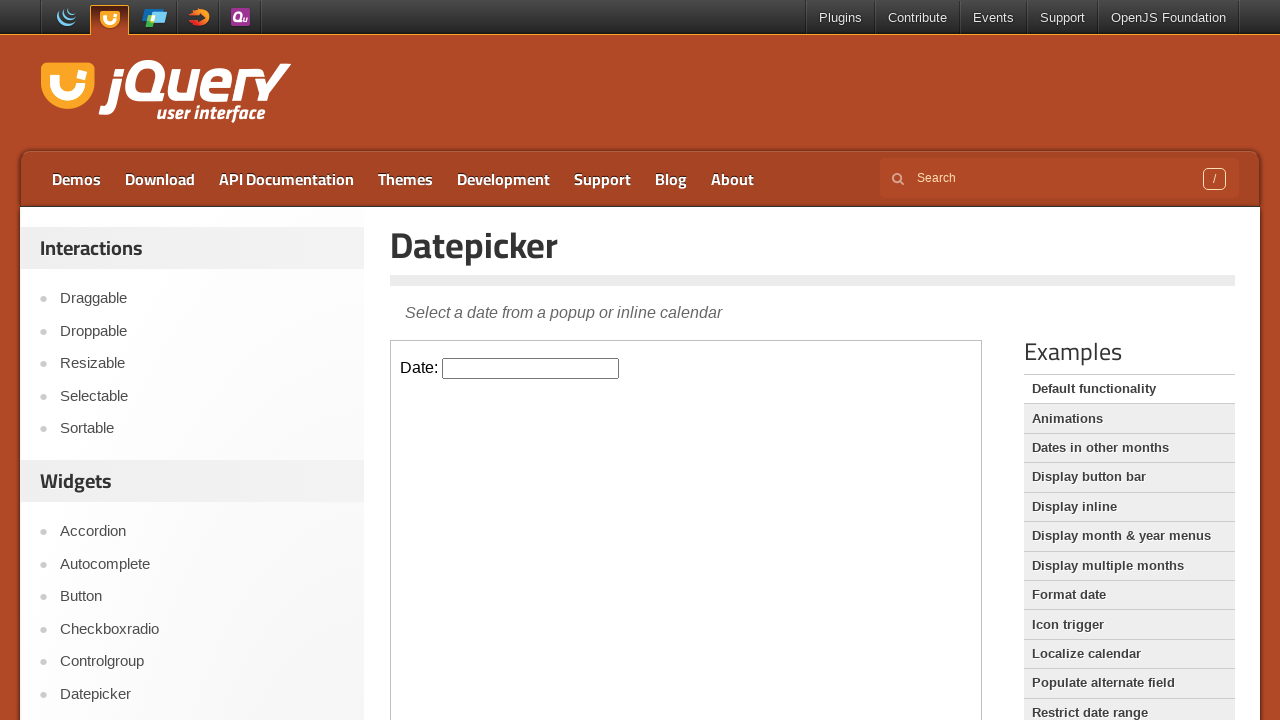

Located the datepicker demo iframe
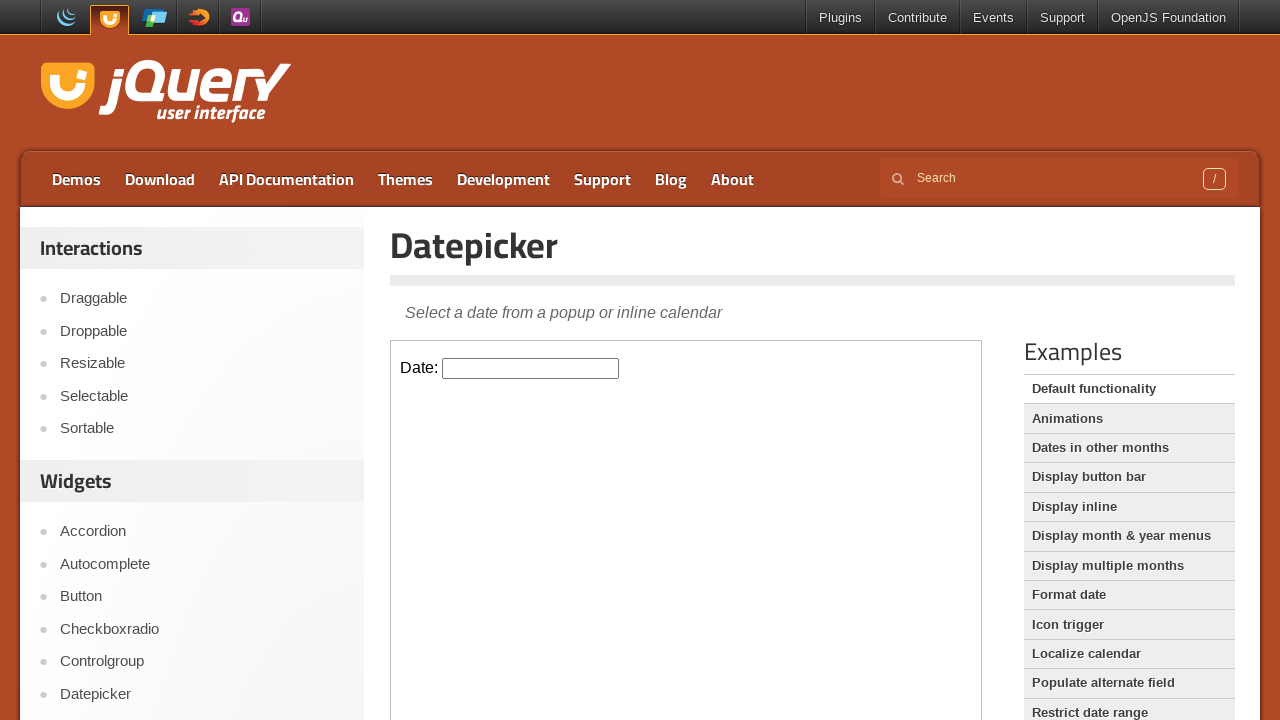

Clicked datepicker input to open calendar at (531, 368) on iframe.demo-frame >> internal:control=enter-frame >> xpath=//input[@id='datepick
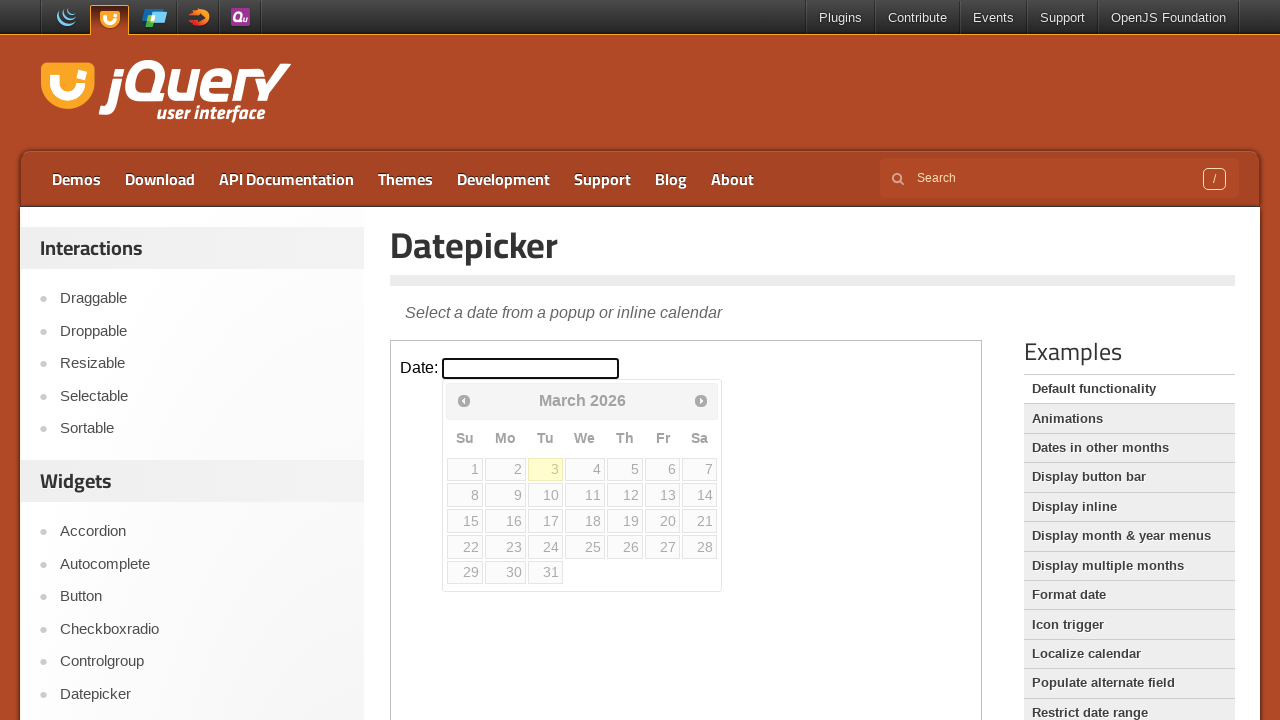

Retrieved current month: March
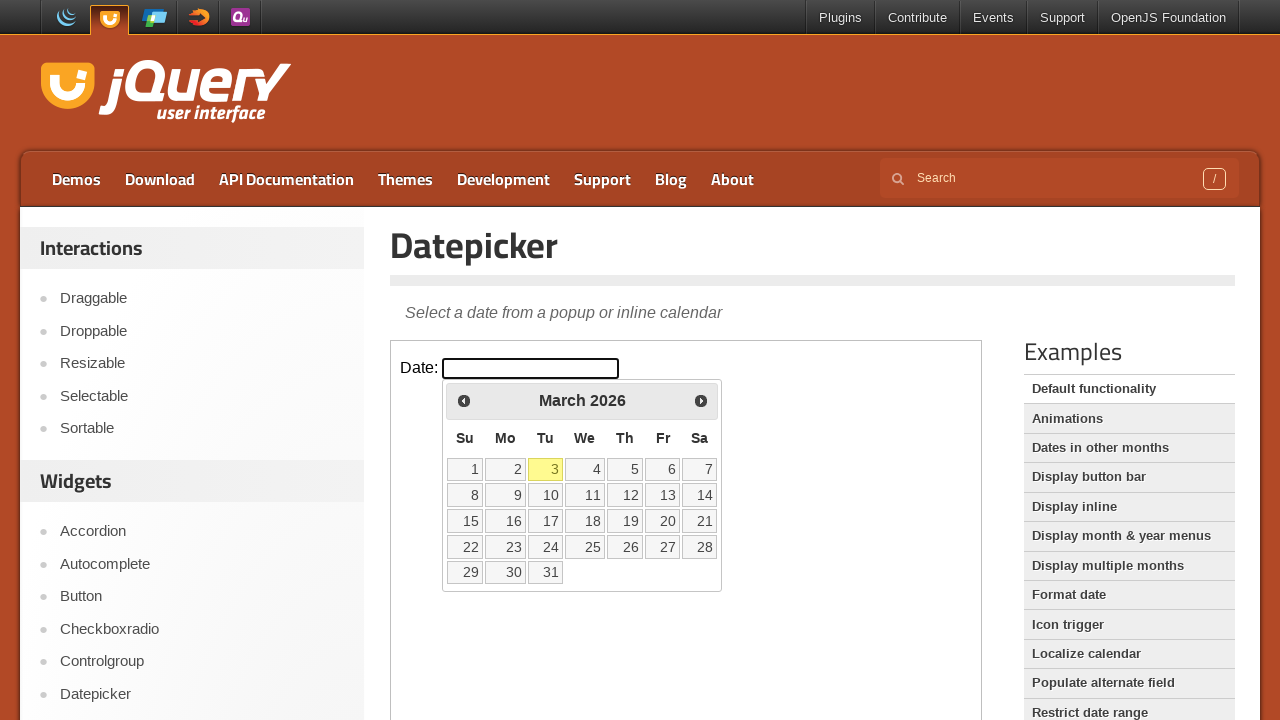

Retrieved current year: 2026
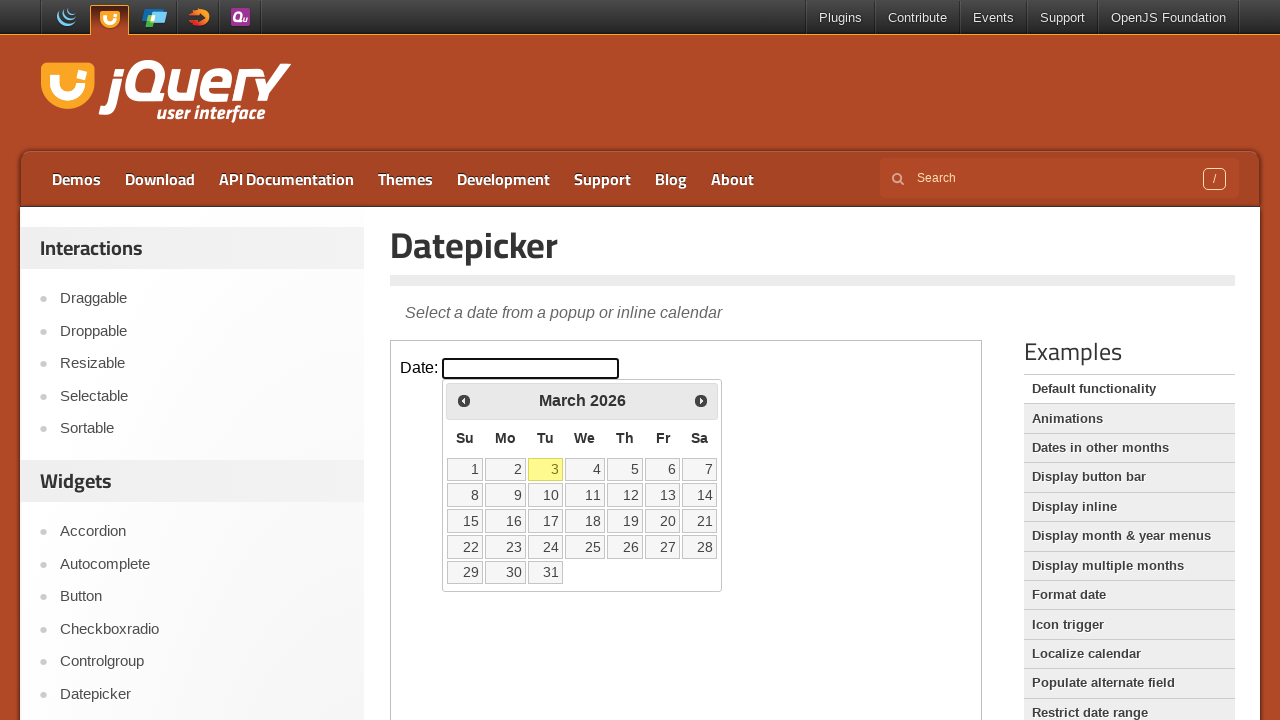

Clicked next month button to navigate forward at (701, 400) on iframe.demo-frame >> internal:control=enter-frame >> xpath=//span[@class='ui-ico
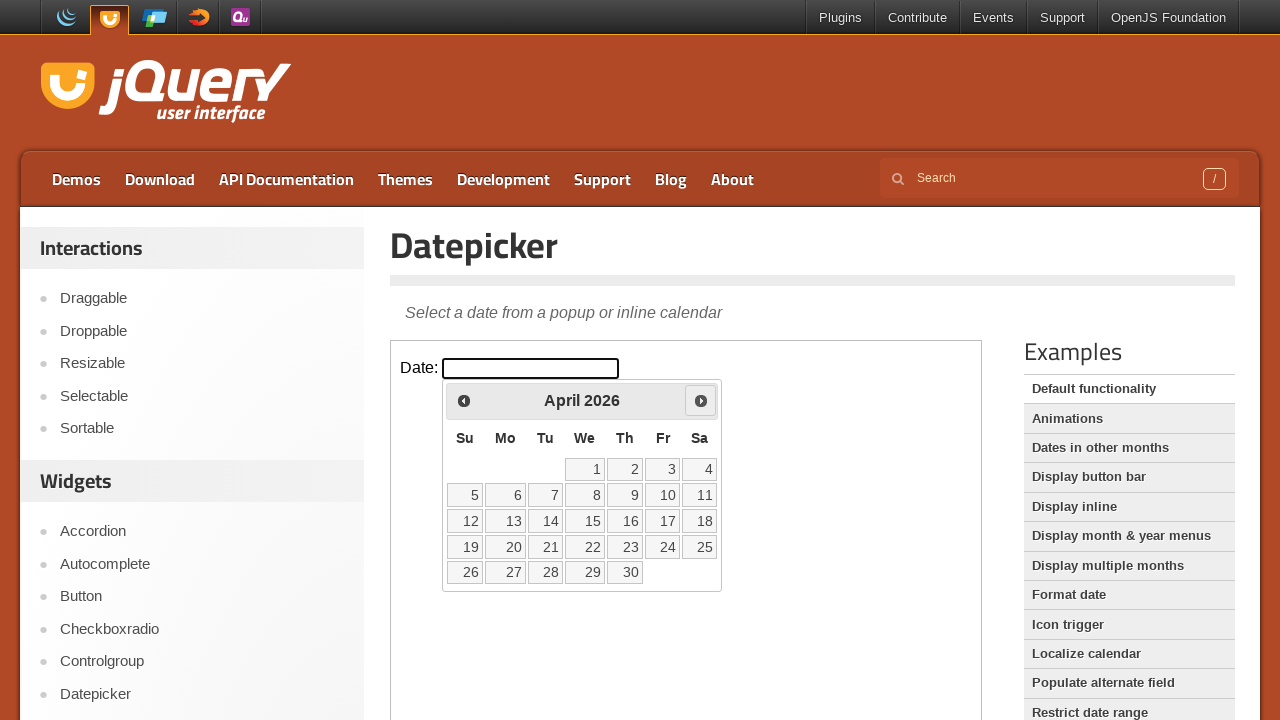

Waited for calendar to update after month navigation
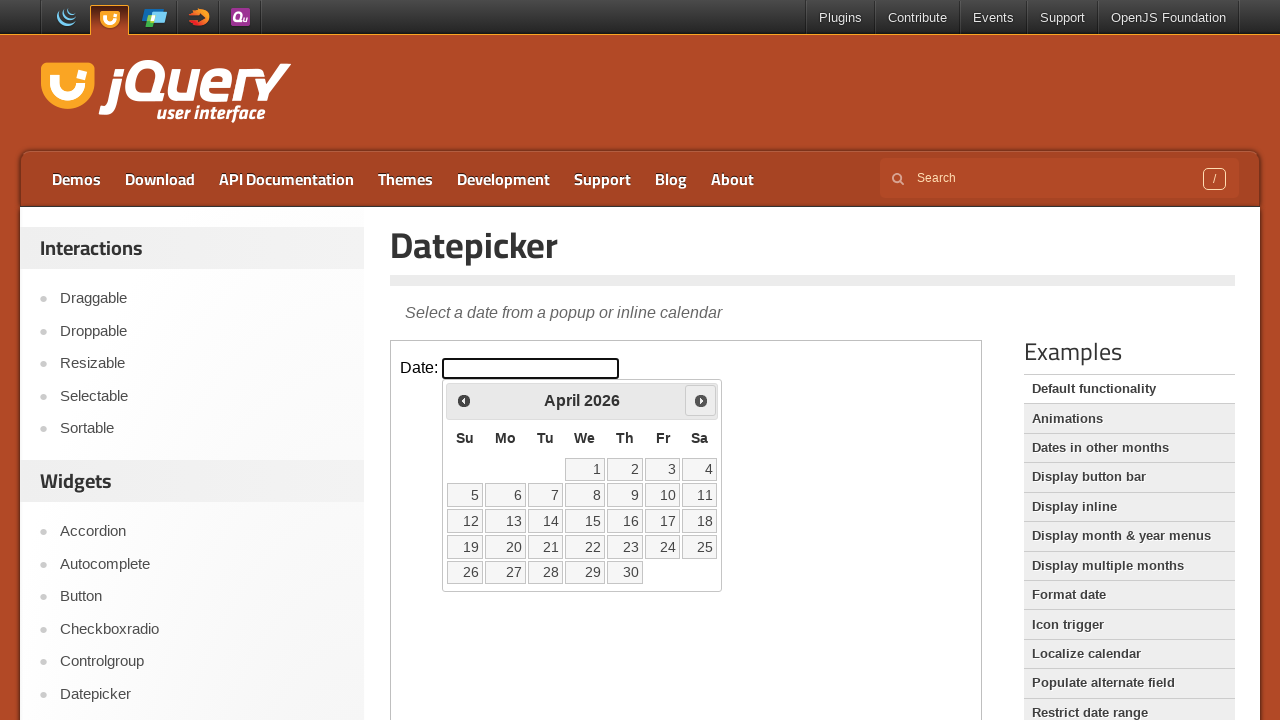

Retrieved current month: April
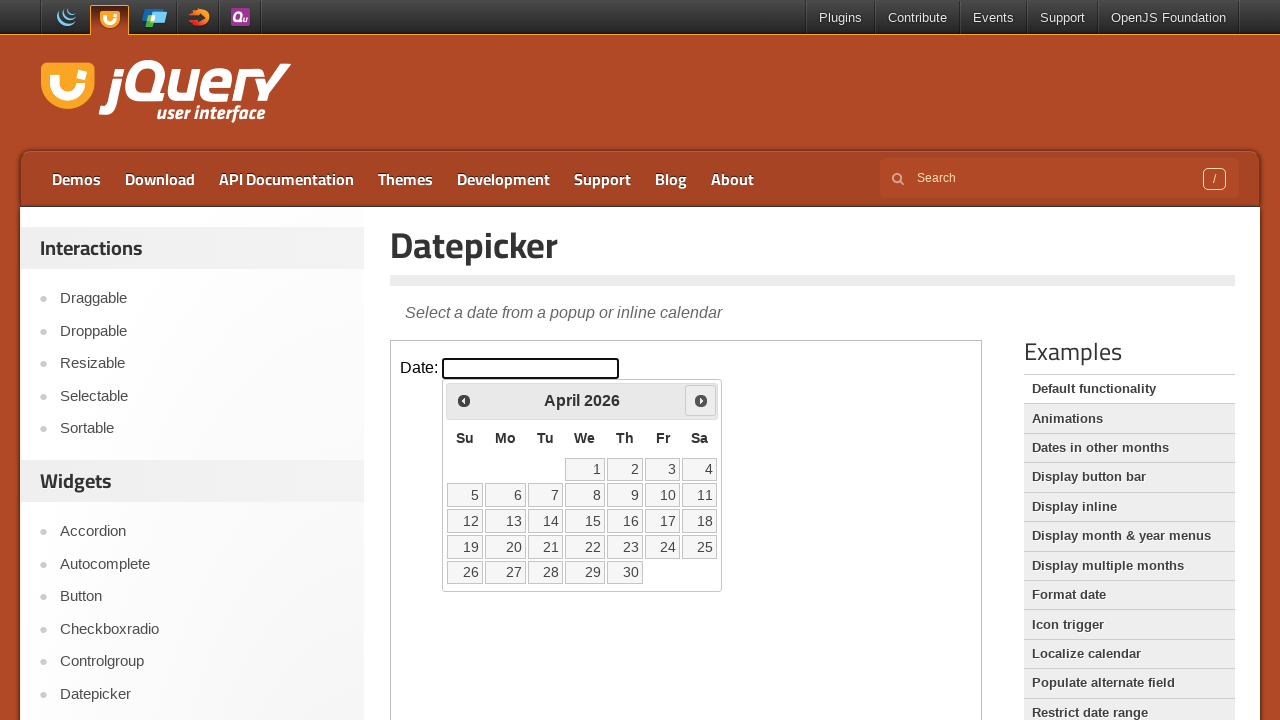

Retrieved current year: 2026
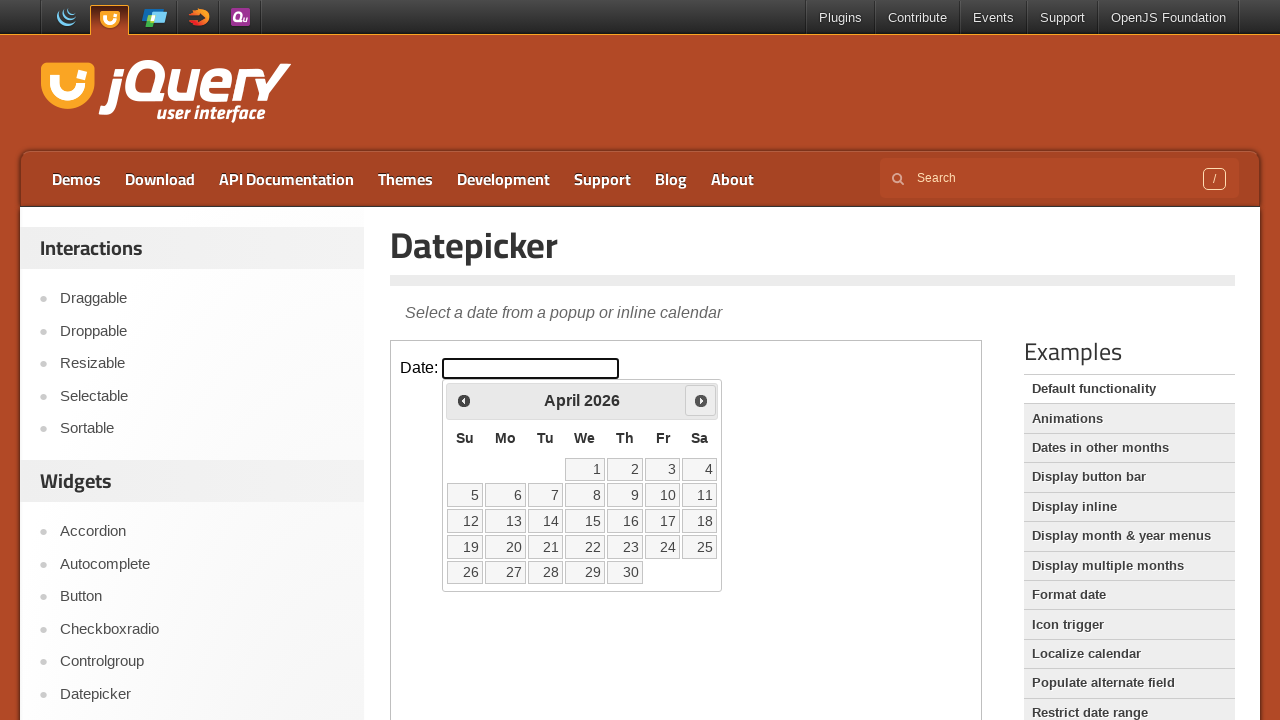

Clicked next month button to navigate forward at (701, 400) on iframe.demo-frame >> internal:control=enter-frame >> xpath=//span[@class='ui-ico
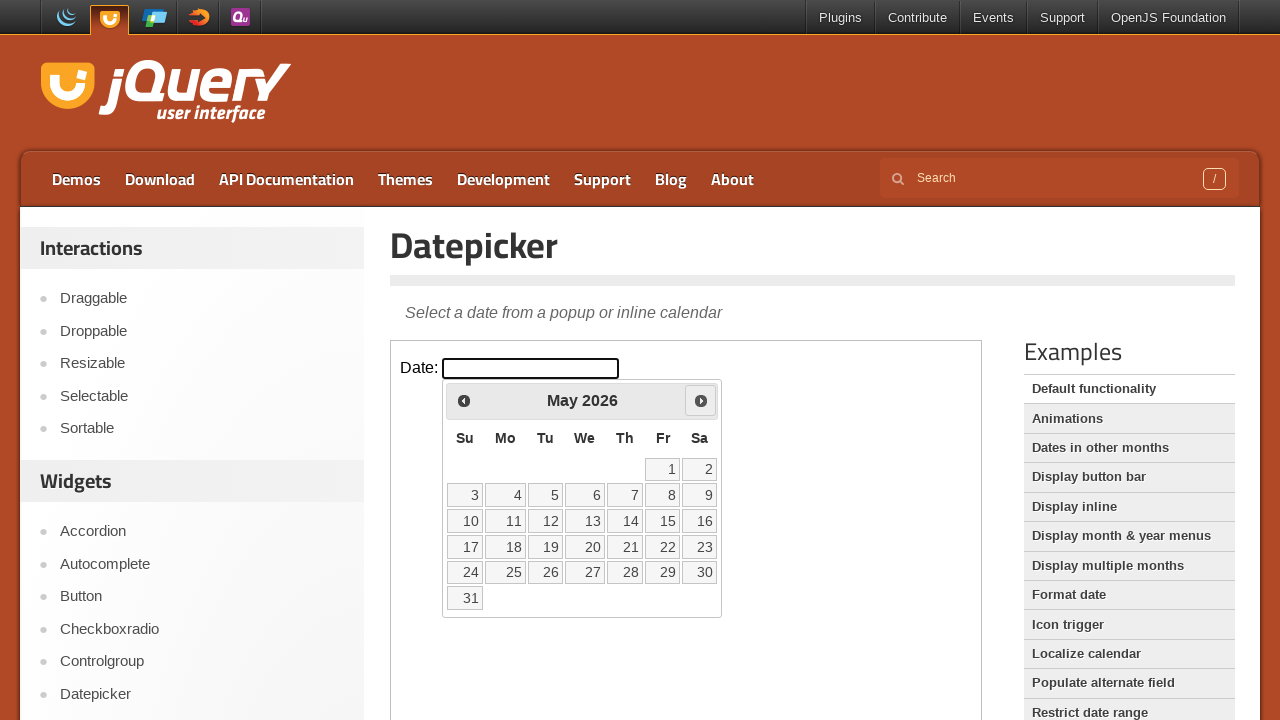

Waited for calendar to update after month navigation
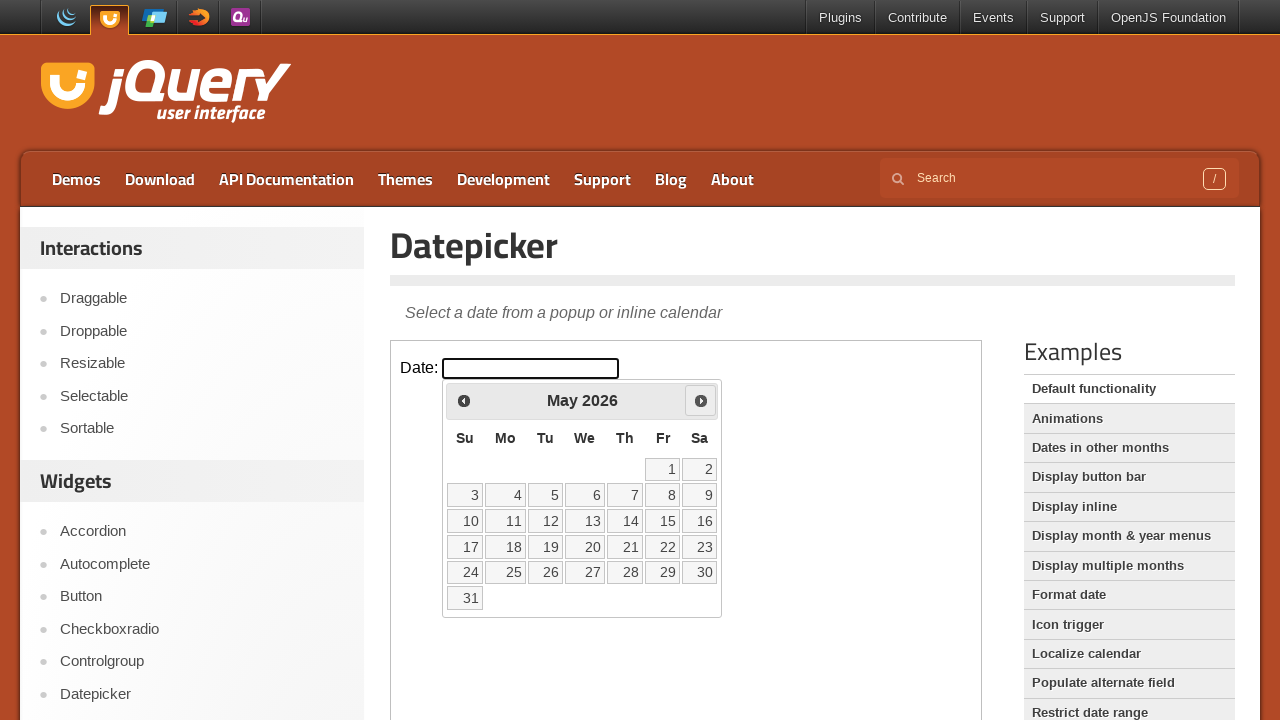

Retrieved current month: May
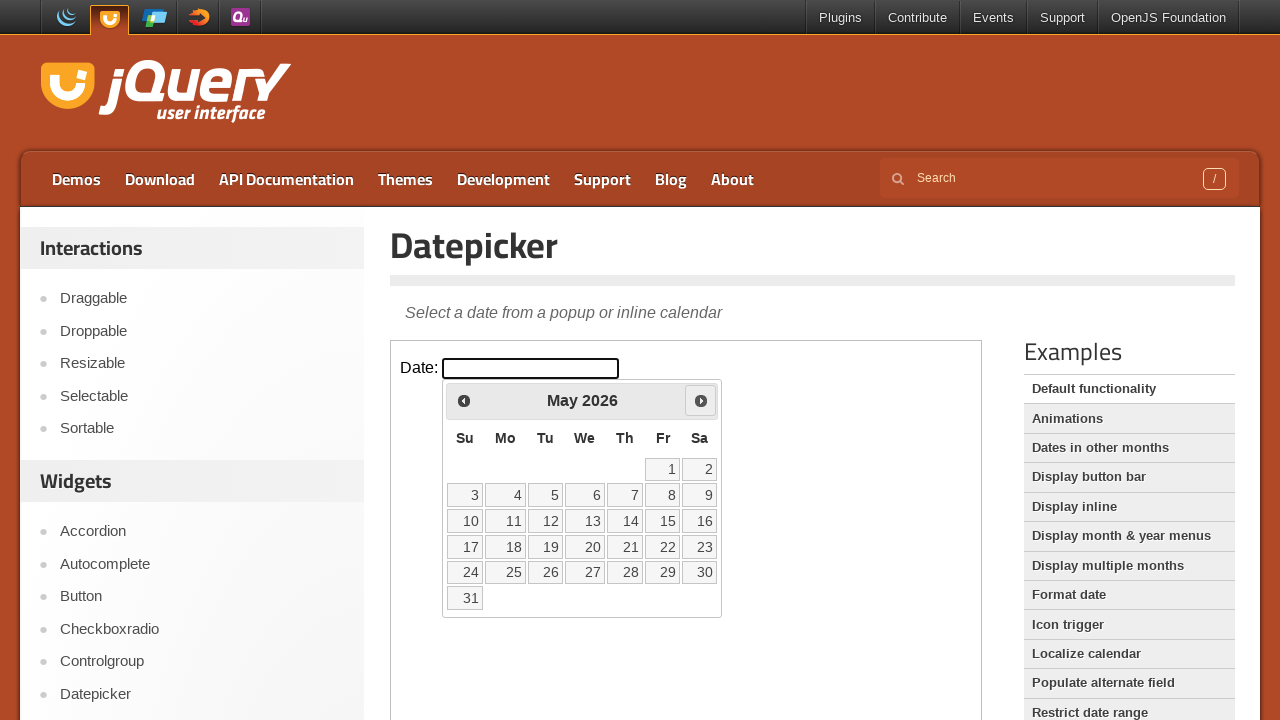

Retrieved current year: 2026
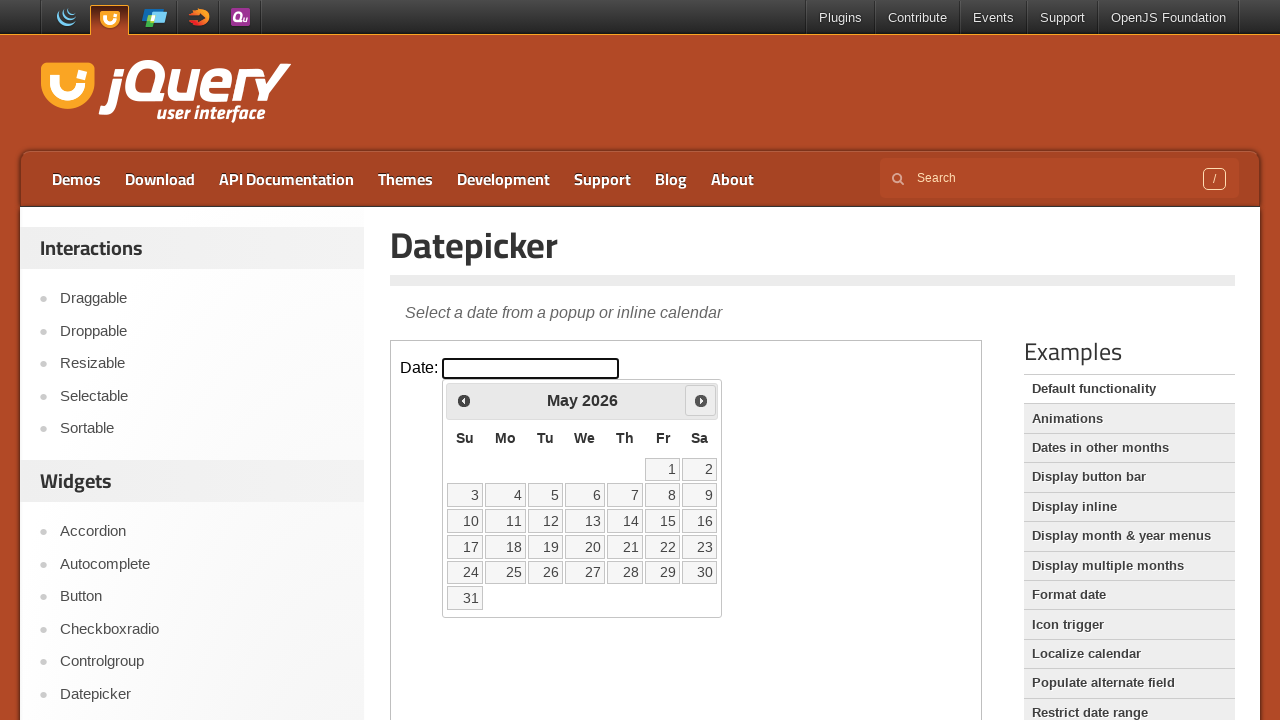

Clicked next month button to navigate forward at (701, 400) on iframe.demo-frame >> internal:control=enter-frame >> xpath=//span[@class='ui-ico
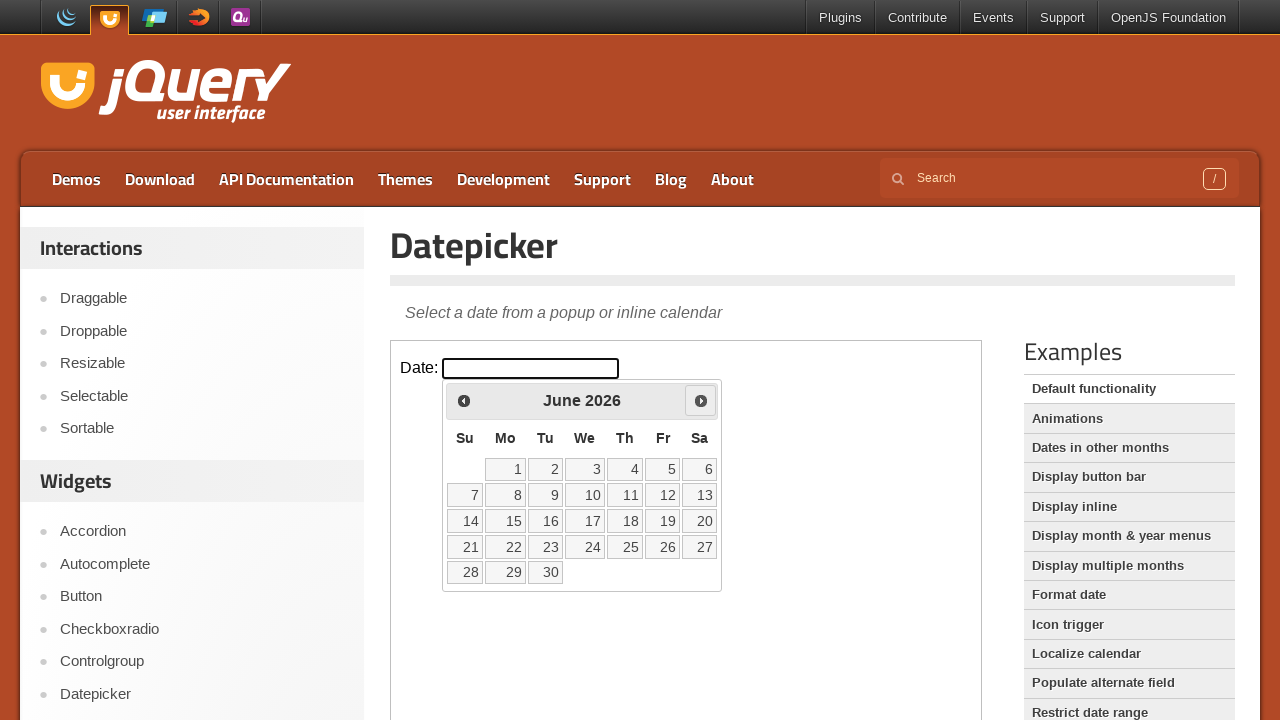

Waited for calendar to update after month navigation
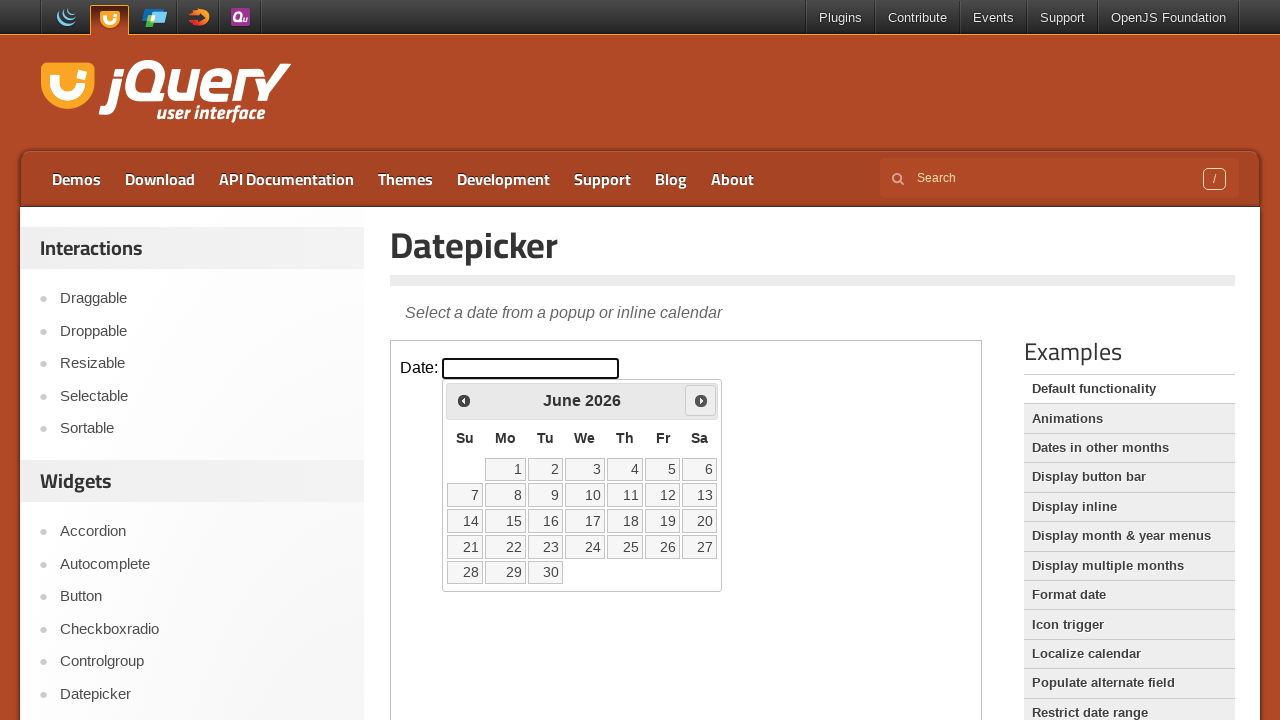

Retrieved current month: June
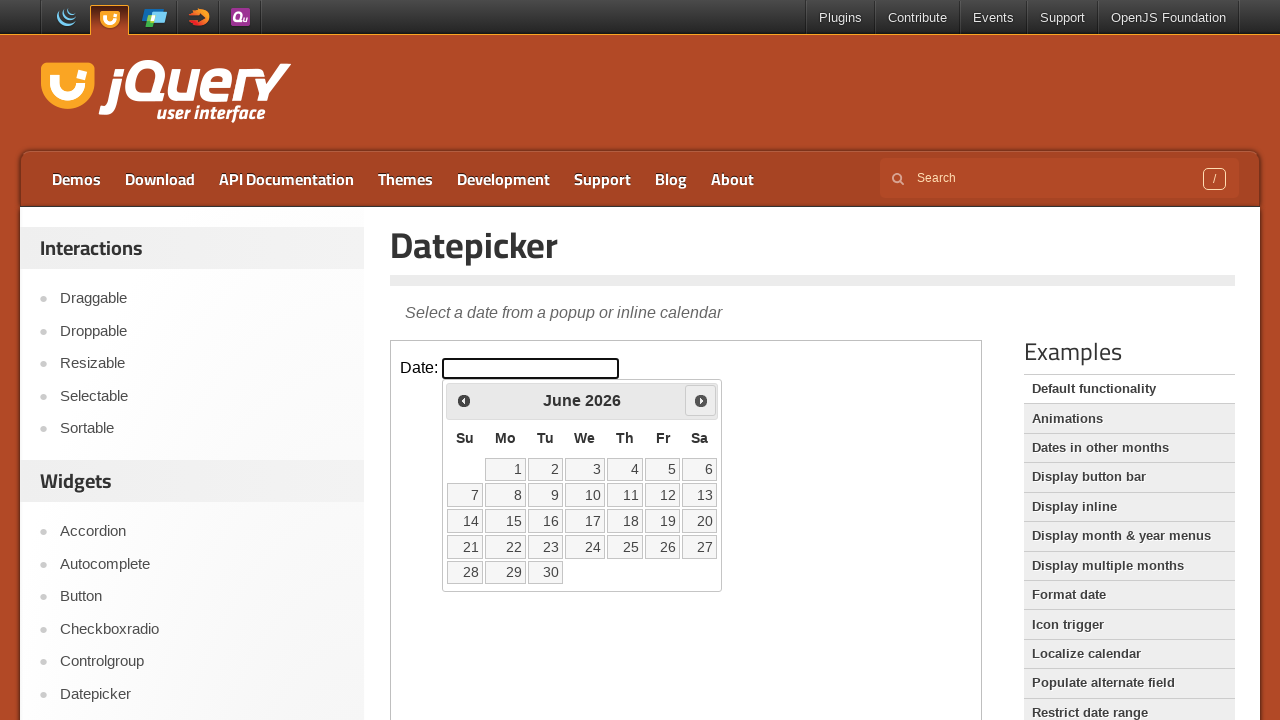

Retrieved current year: 2026
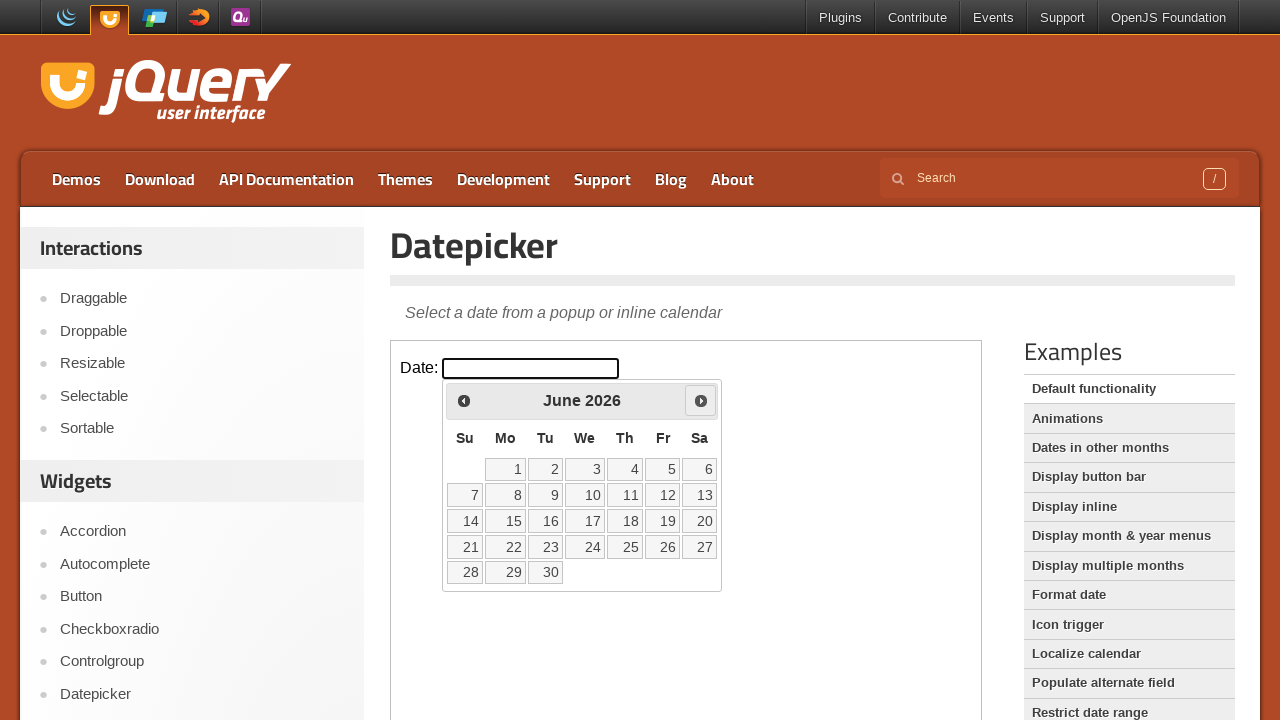

Clicked next month button to navigate forward at (701, 400) on iframe.demo-frame >> internal:control=enter-frame >> xpath=//span[@class='ui-ico
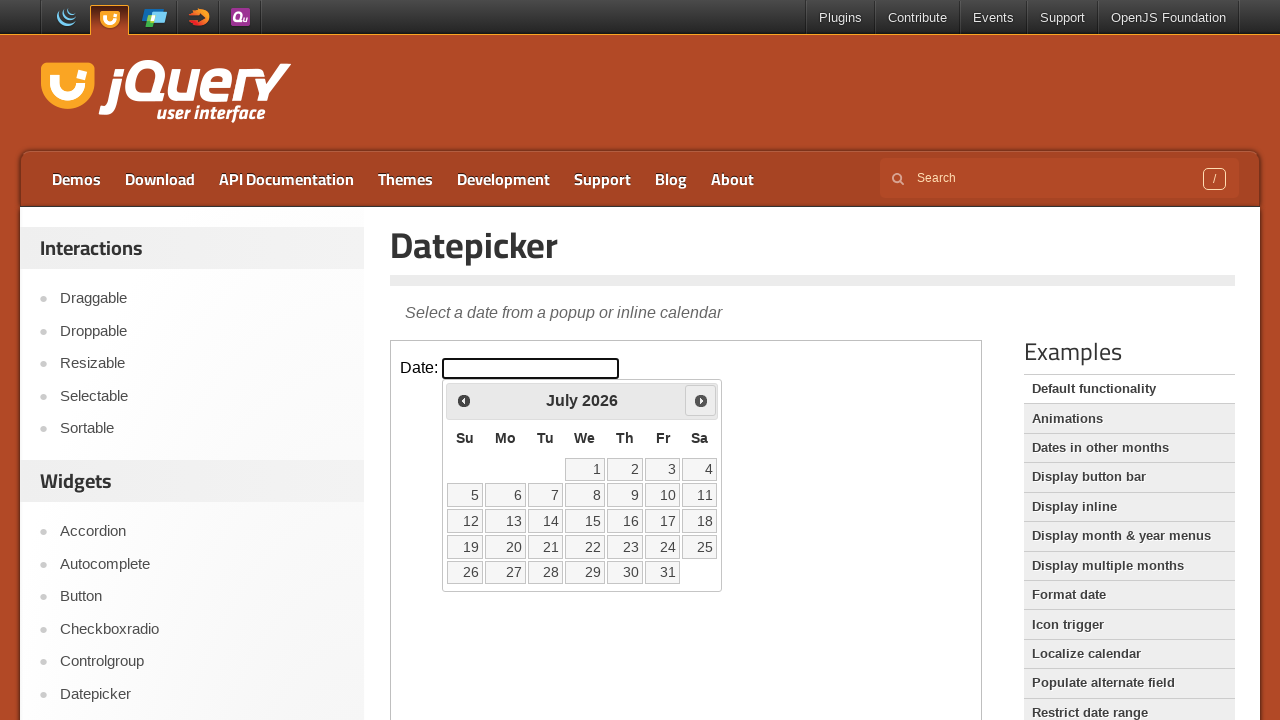

Waited for calendar to update after month navigation
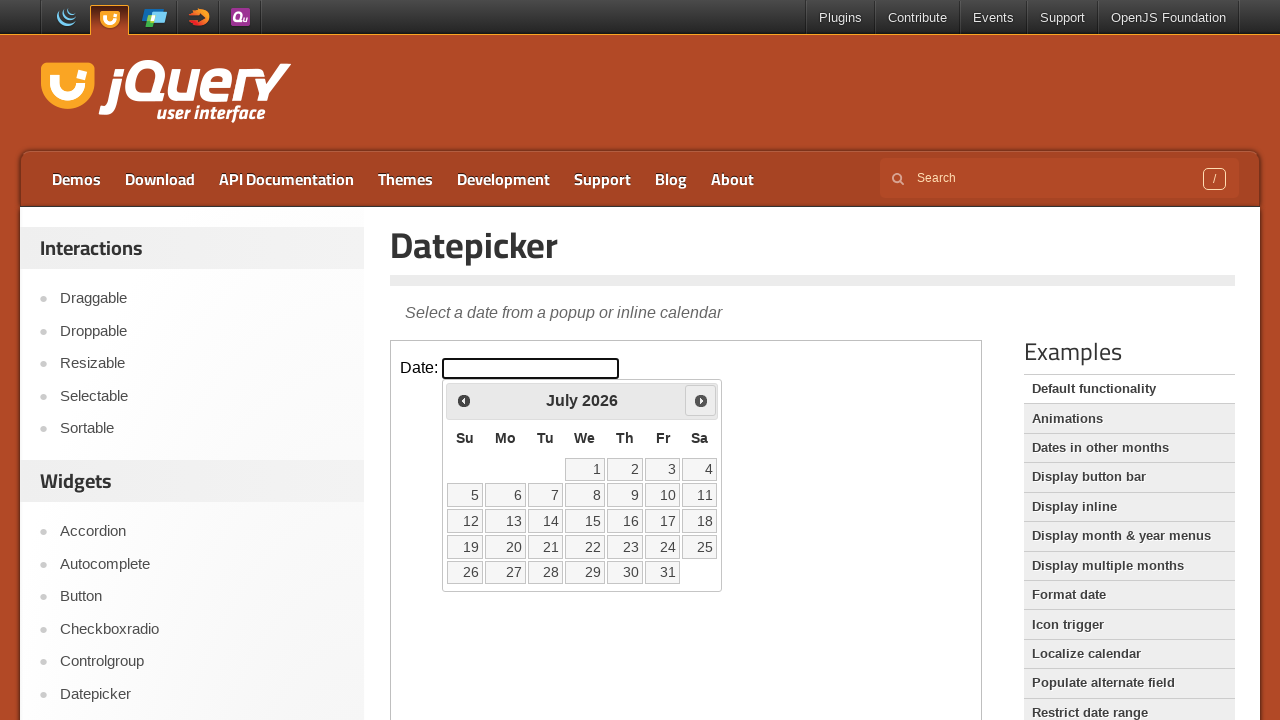

Retrieved current month: July
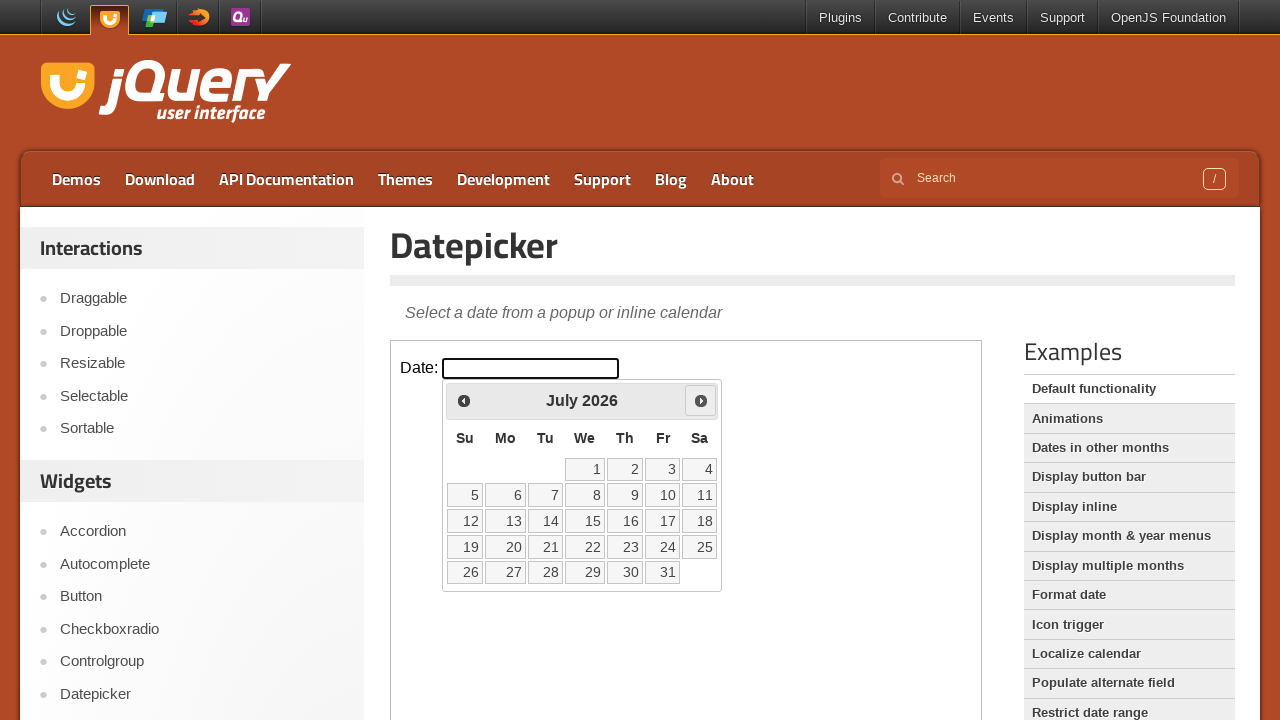

Retrieved current year: 2026
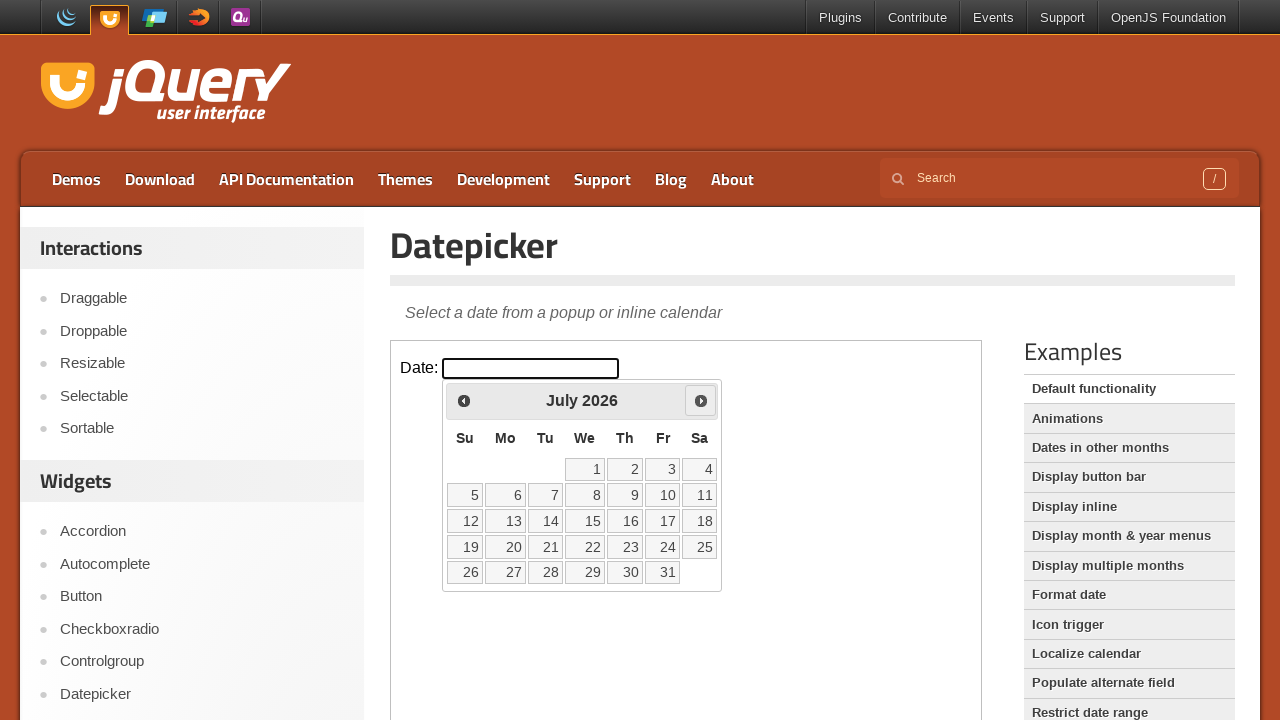

Clicked next month button to navigate forward at (701, 400) on iframe.demo-frame >> internal:control=enter-frame >> xpath=//span[@class='ui-ico
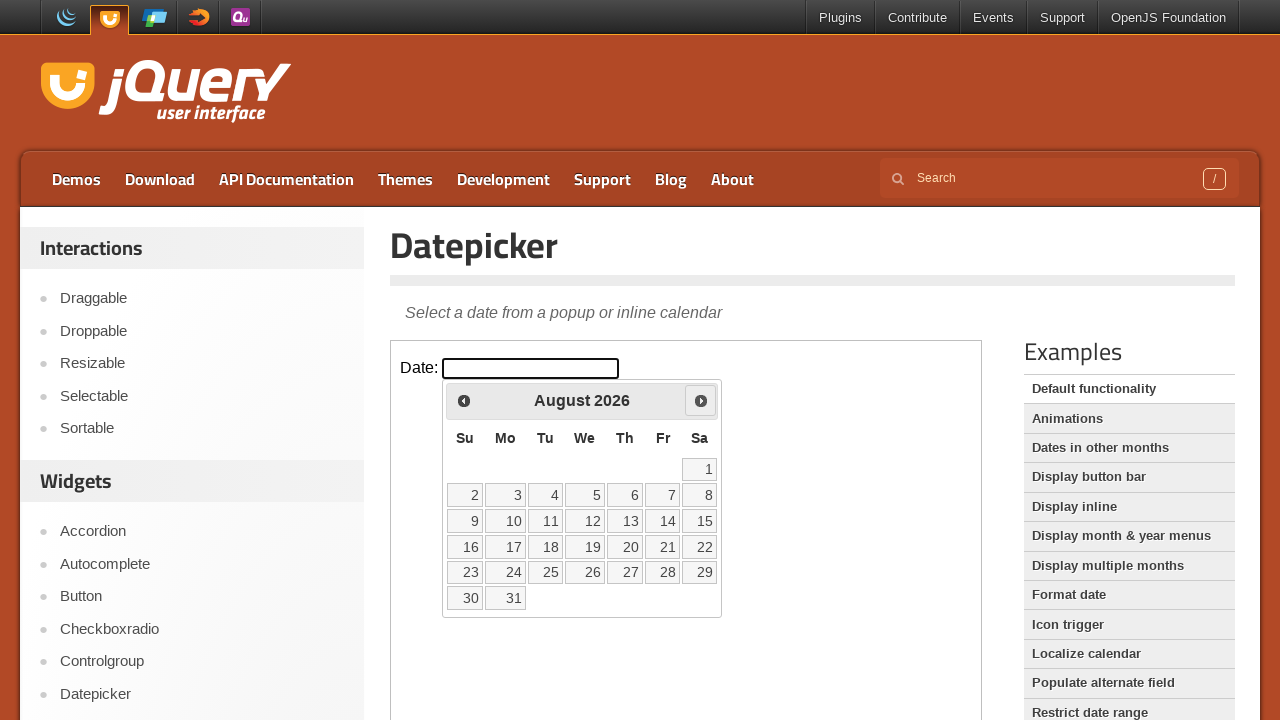

Waited for calendar to update after month navigation
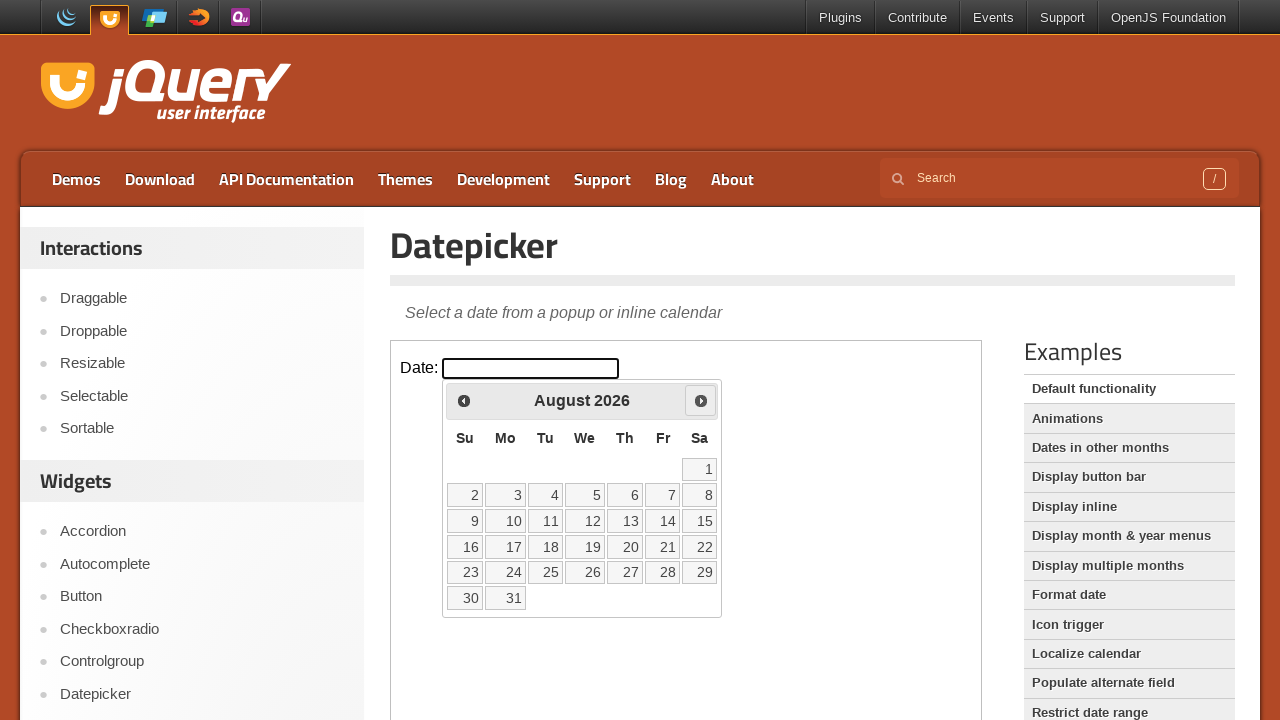

Retrieved current month: August
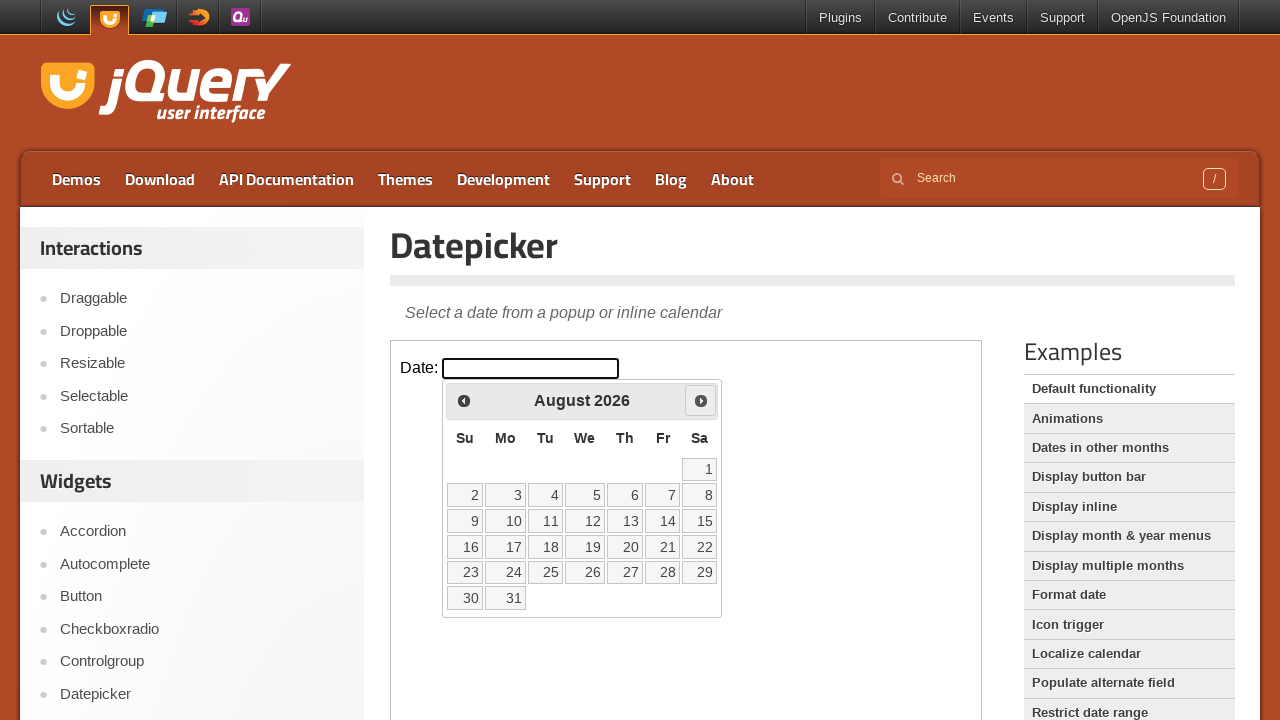

Retrieved current year: 2026
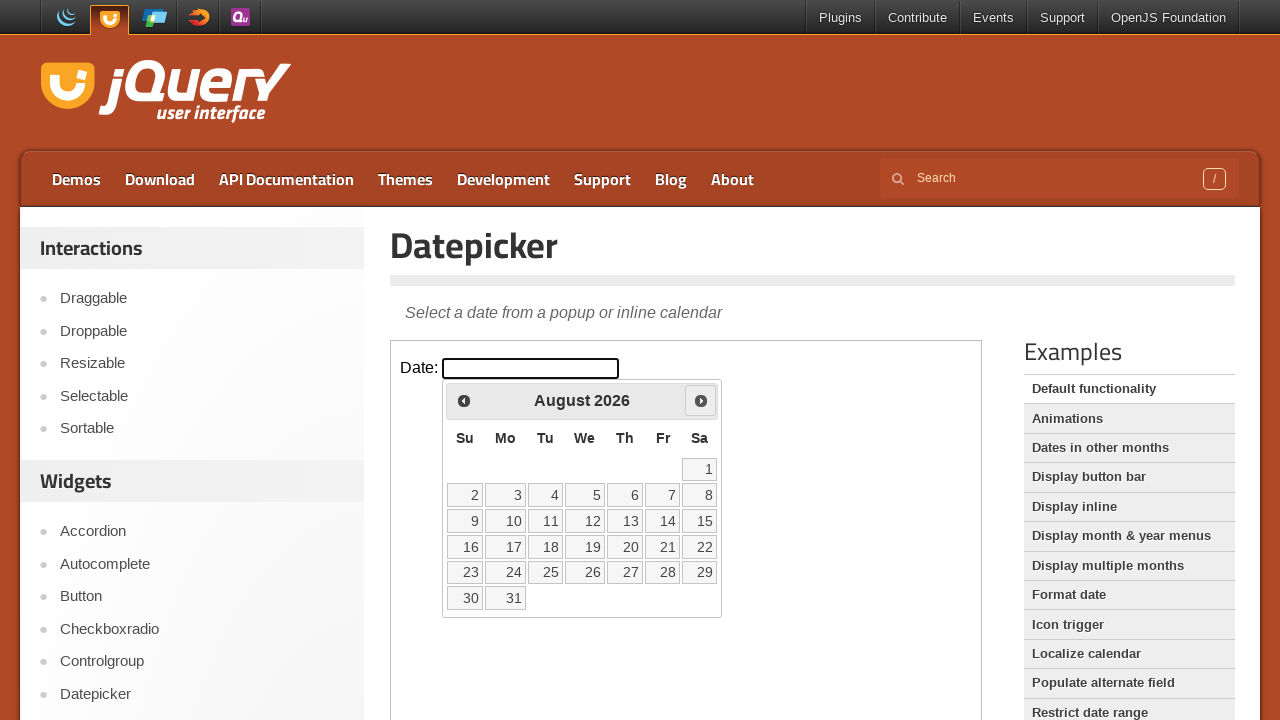

Reached target date: August 2026
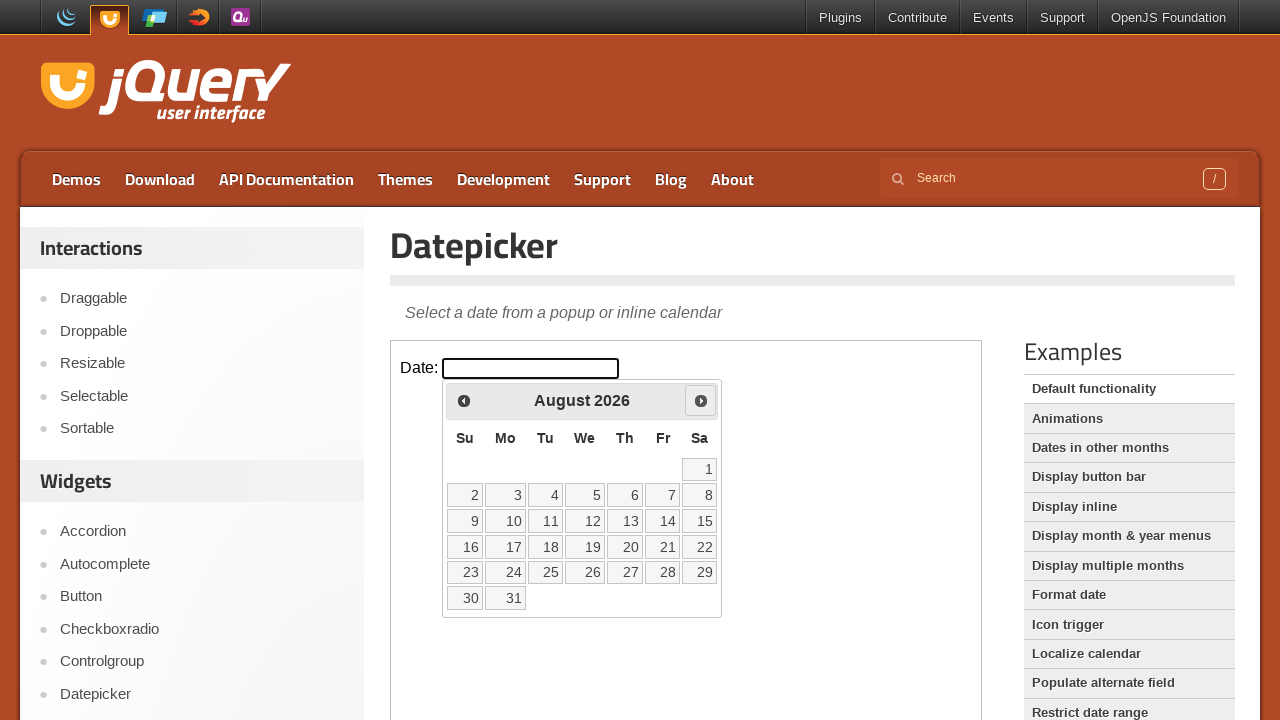

Located all date cells in the calendar
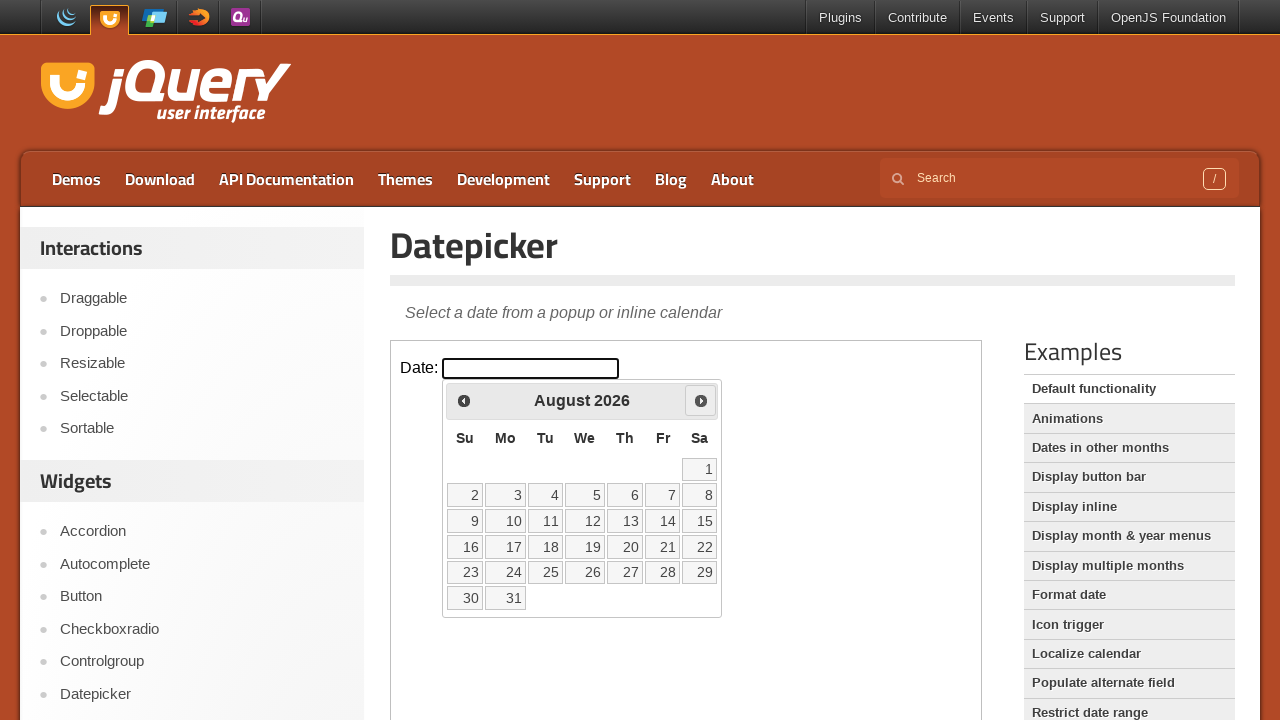

Found 31 date cells in the calendar
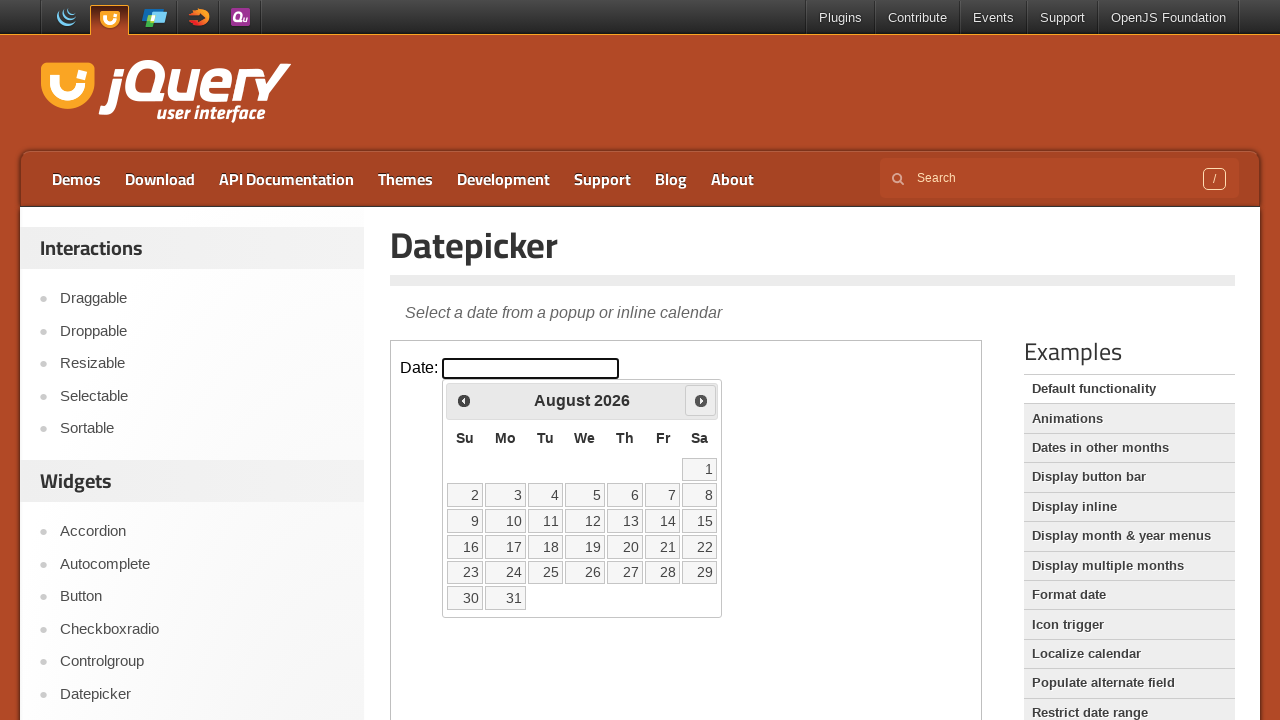

Checking date cell 1 of 31
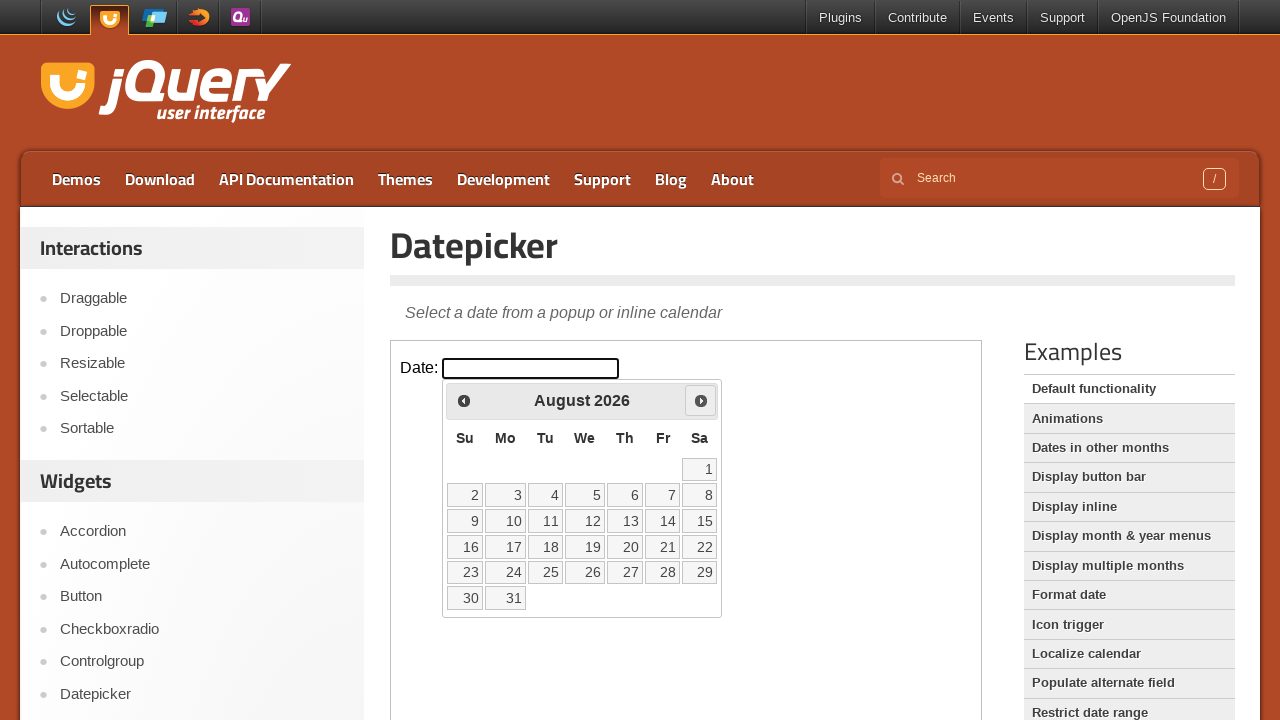

Checking date cell 2 of 31
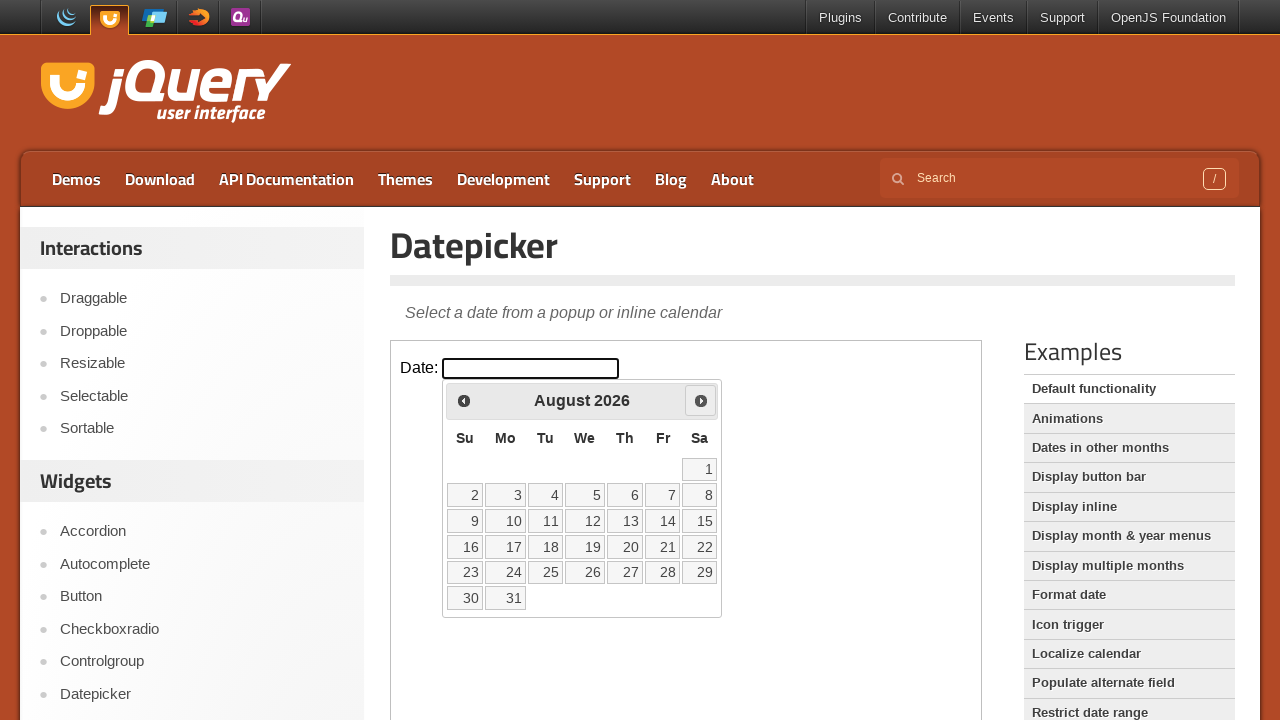

Checking date cell 3 of 31
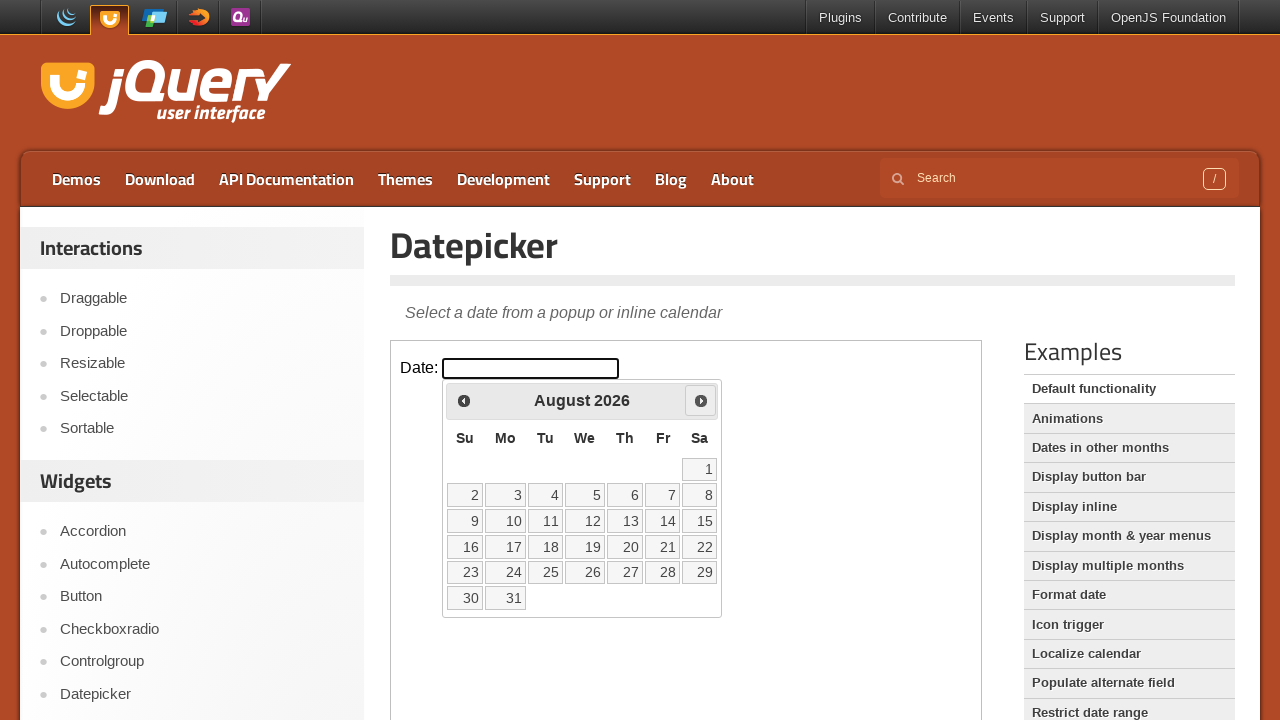

Checking date cell 4 of 31
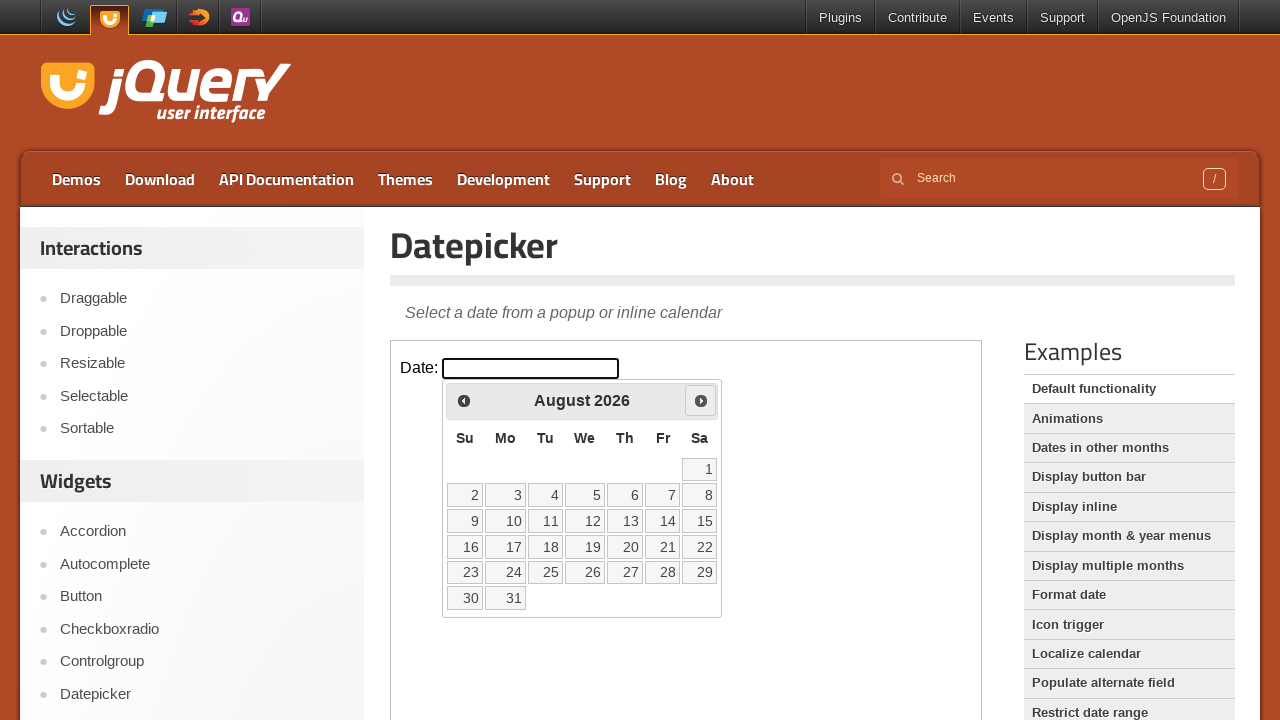

Checking date cell 5 of 31
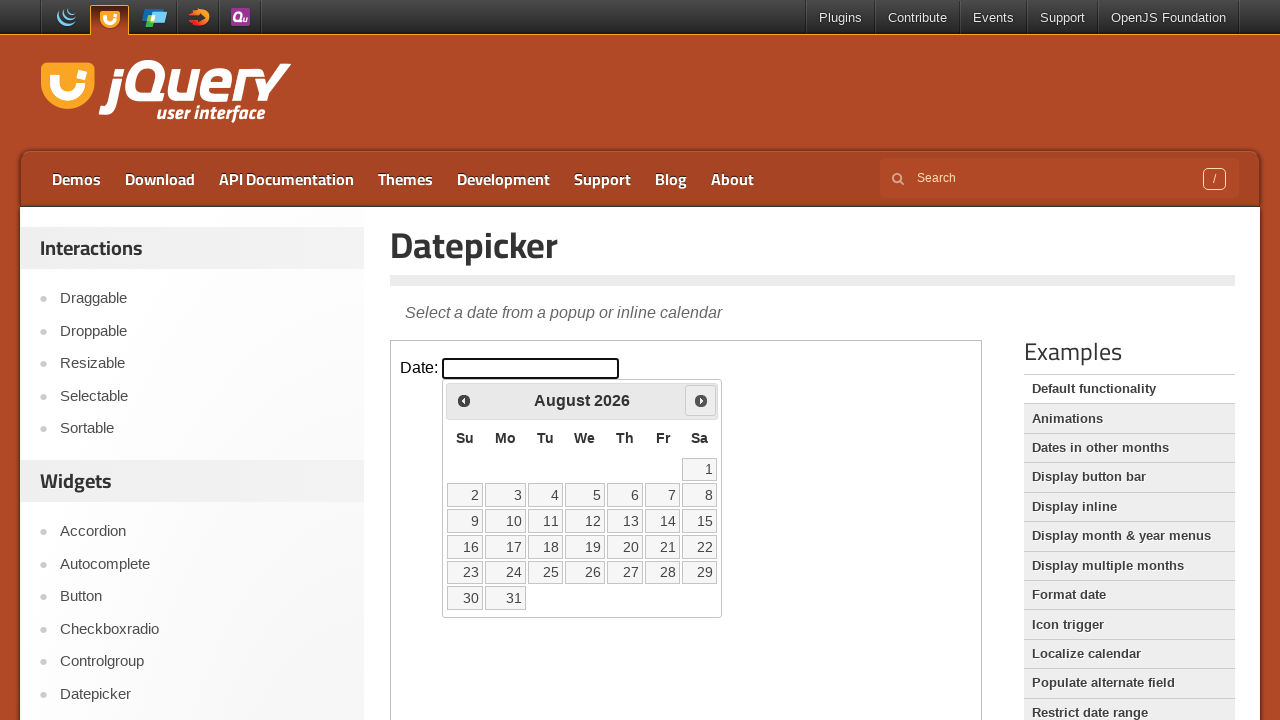

Checking date cell 6 of 31
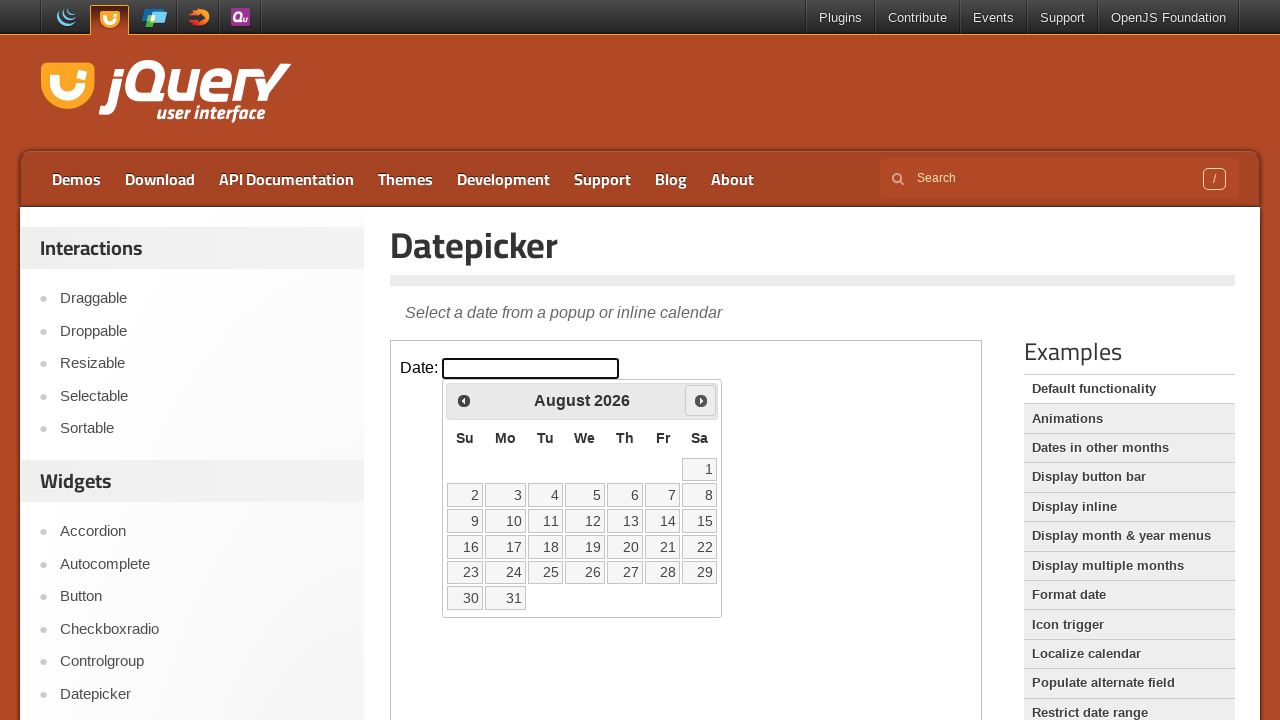

Checking date cell 7 of 31
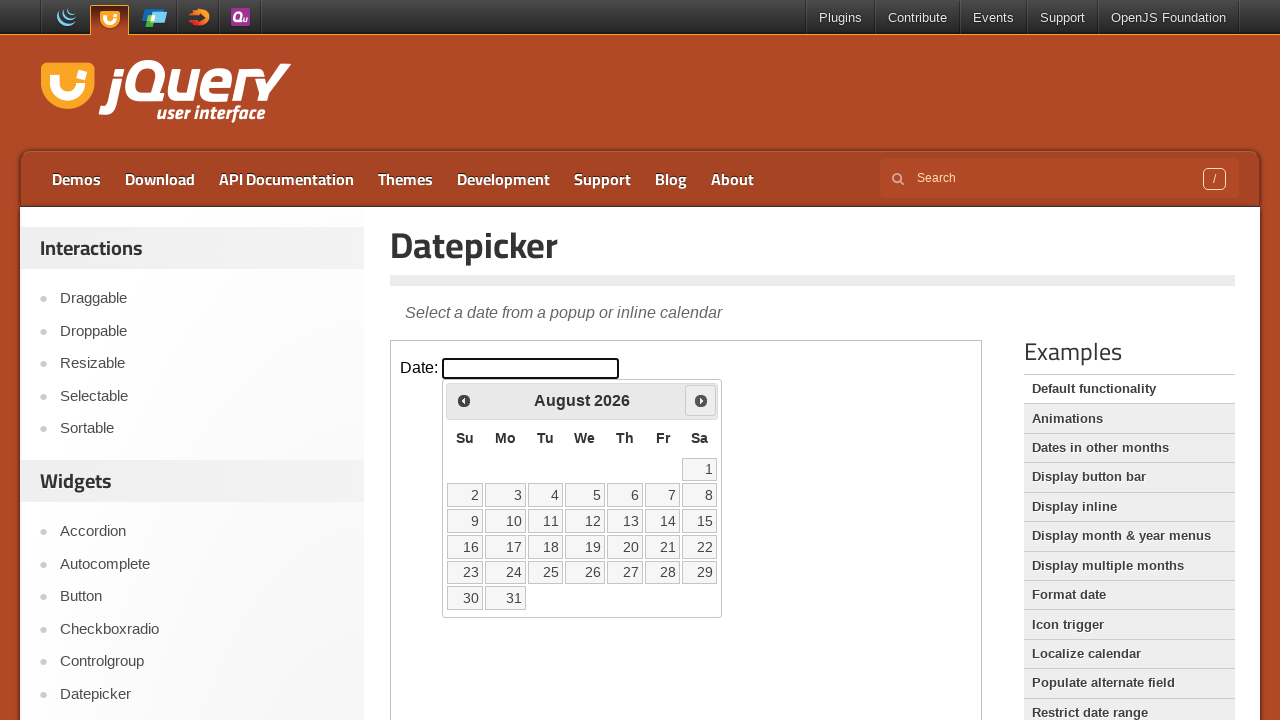

Checking date cell 8 of 31
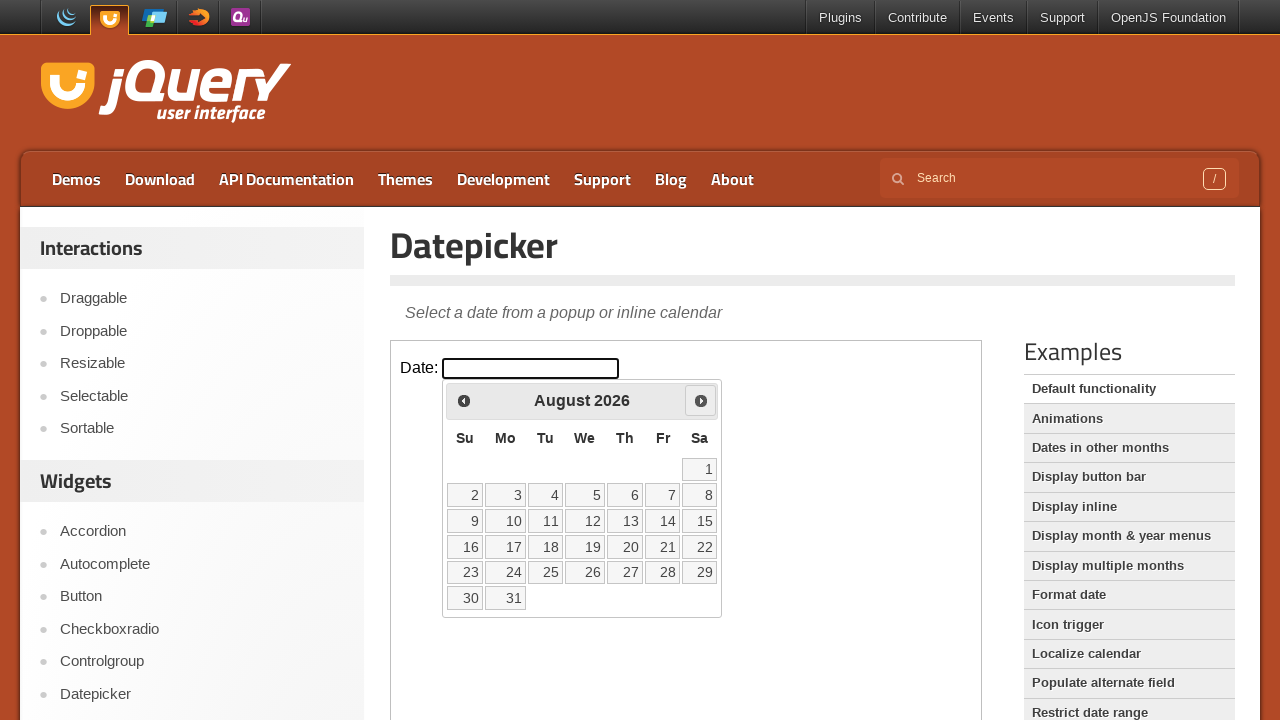

Checking date cell 9 of 31
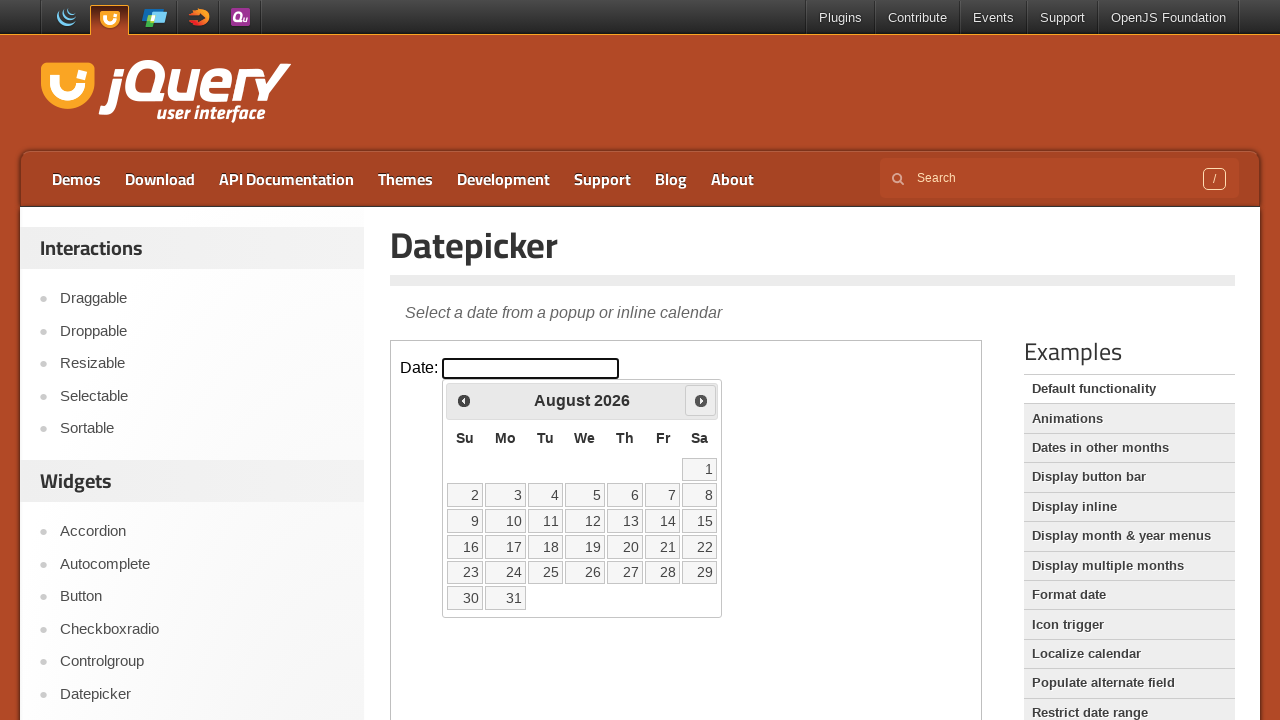

Checking date cell 10 of 31
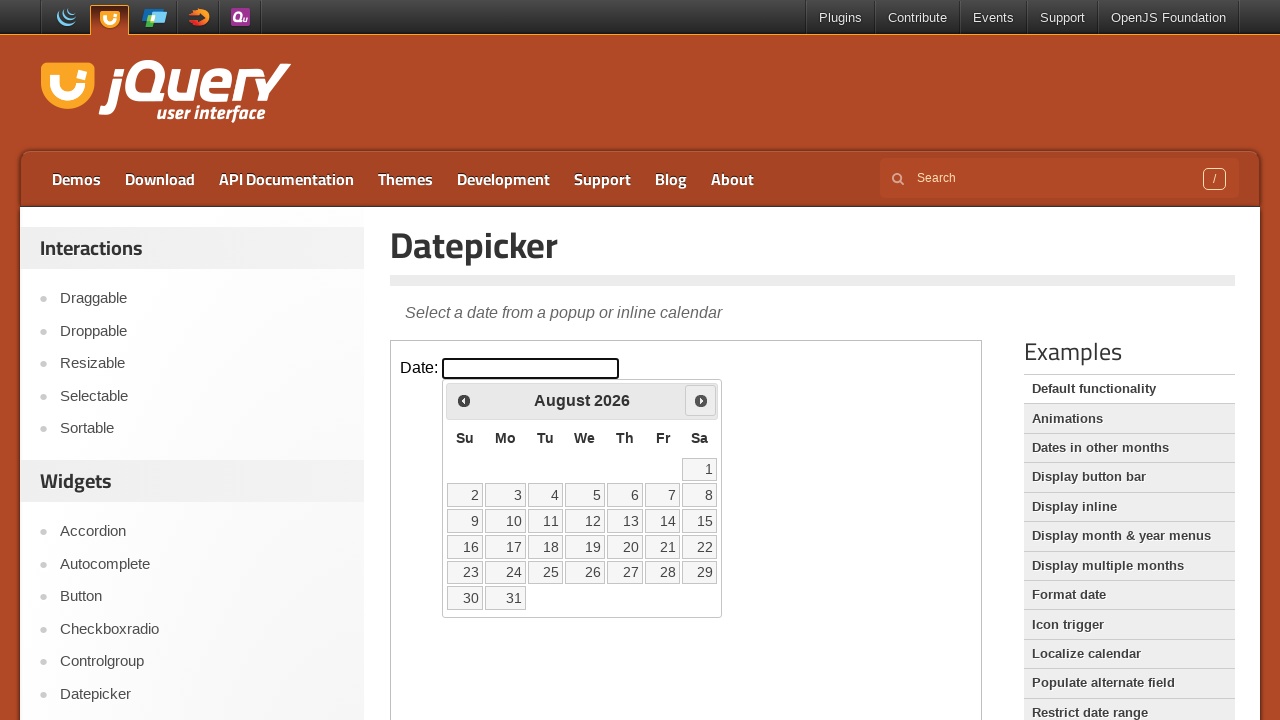

Checking date cell 11 of 31
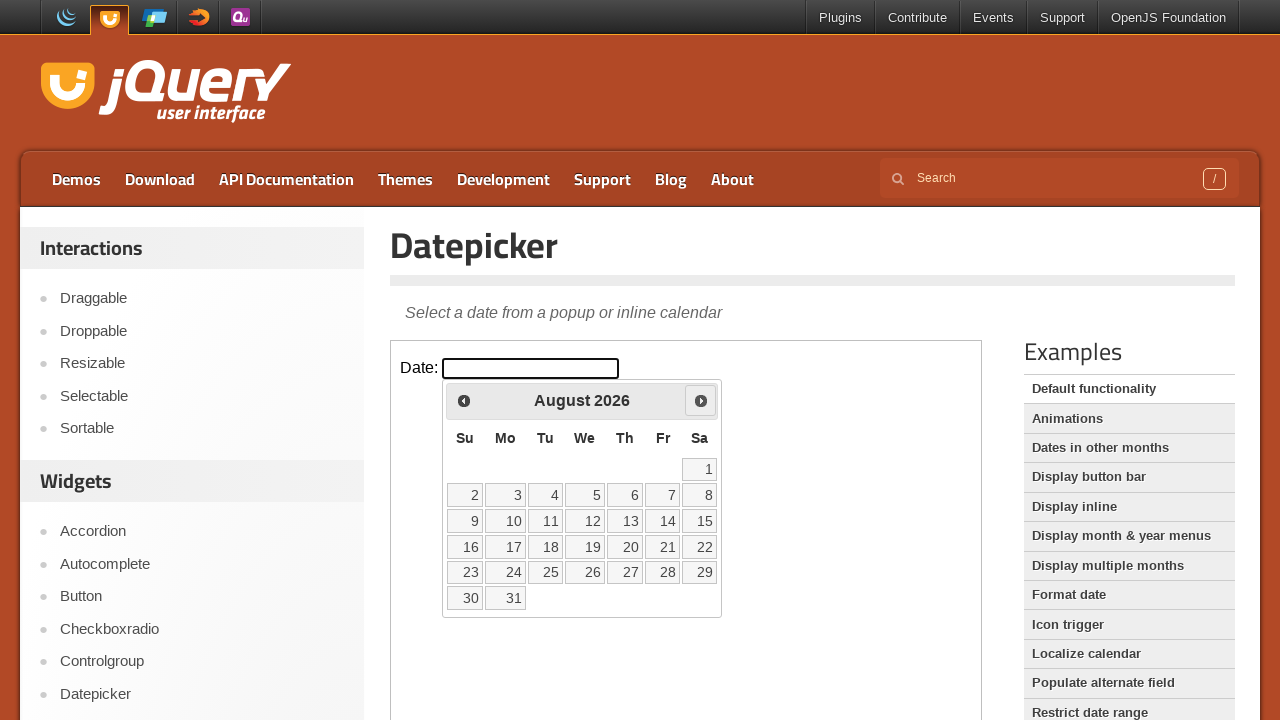

Checking date cell 12 of 31
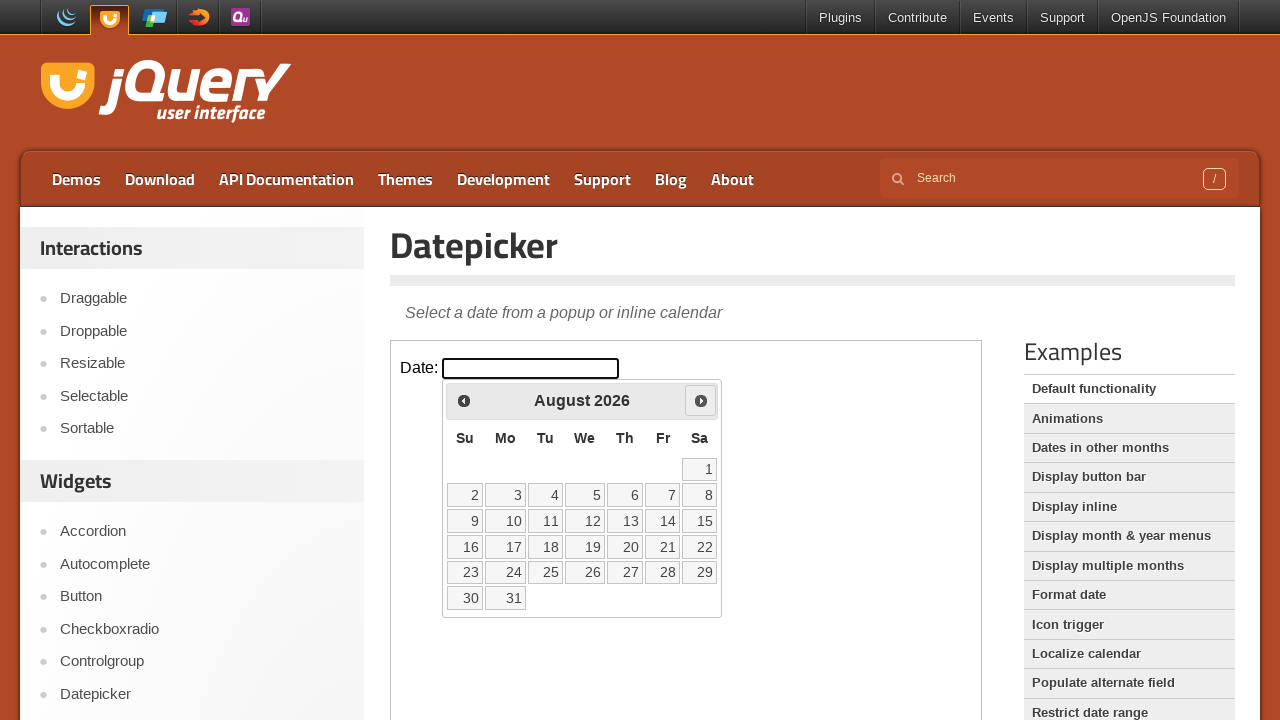

Checking date cell 13 of 31
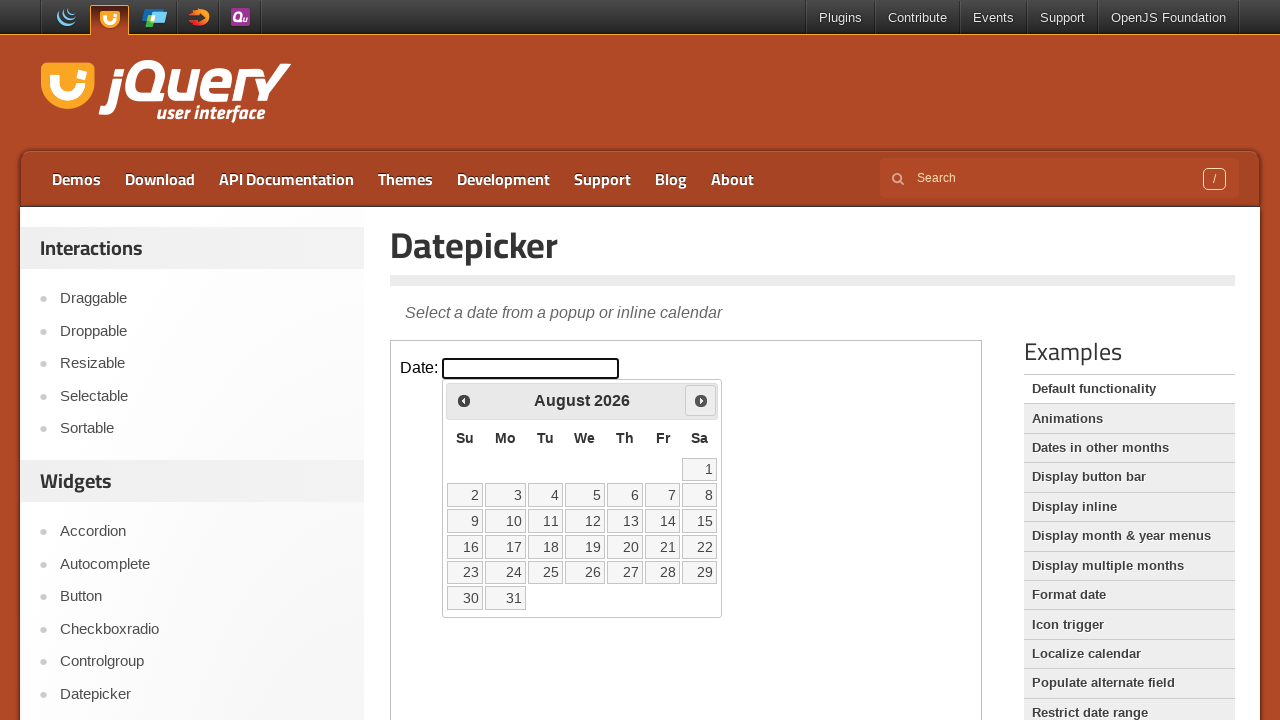

Checking date cell 14 of 31
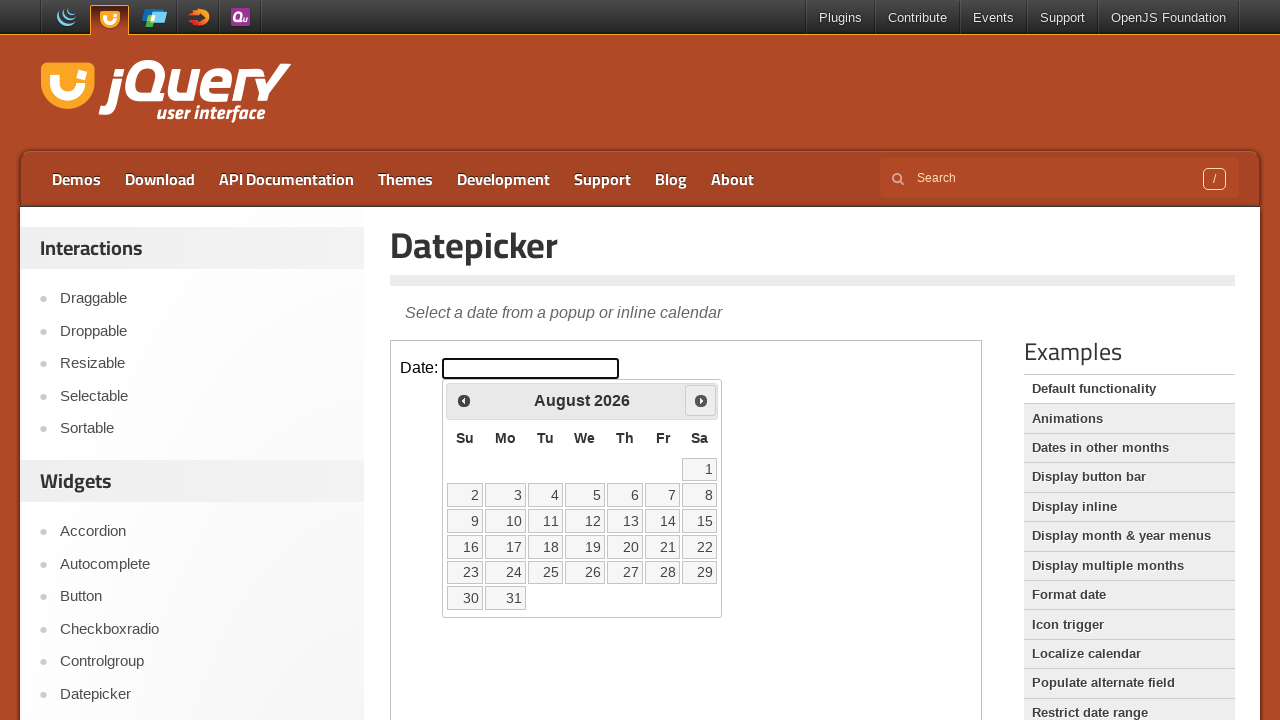

Selected target date 14 from calendar at (663, 521) on iframe.demo-frame >> internal:control=enter-frame >> xpath=//table[@class='ui-da
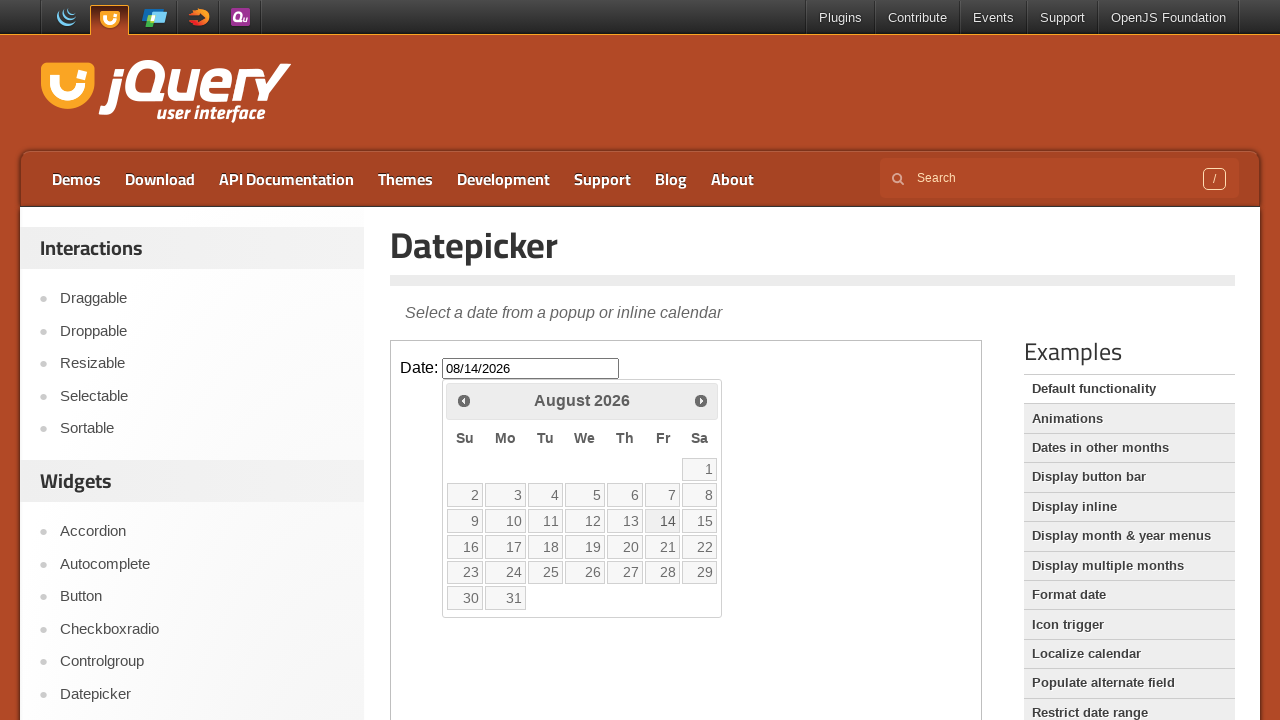

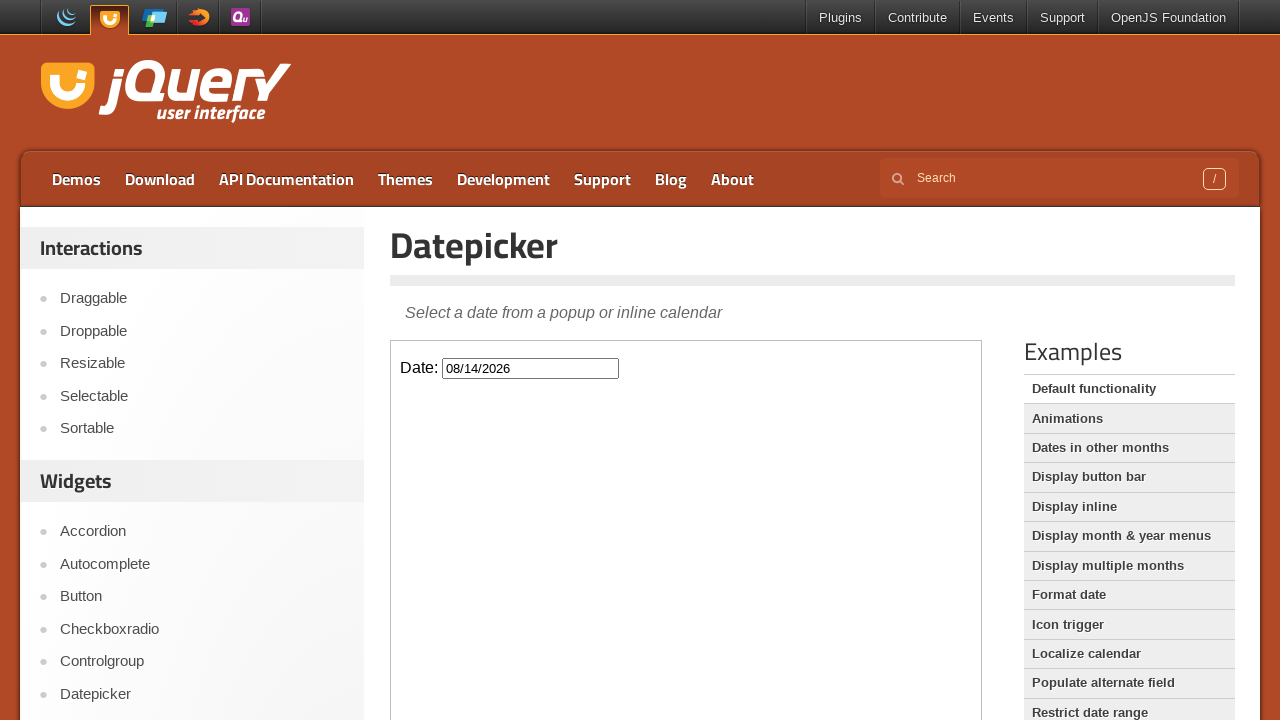